Tests search functionality on AJIO e-commerce site by searching for "Perfumes", then scrolls down the results page repeatedly until finding and clicking on a specific product (AJMAL Senora perfume).

Starting URL: https://www.ajio.com/

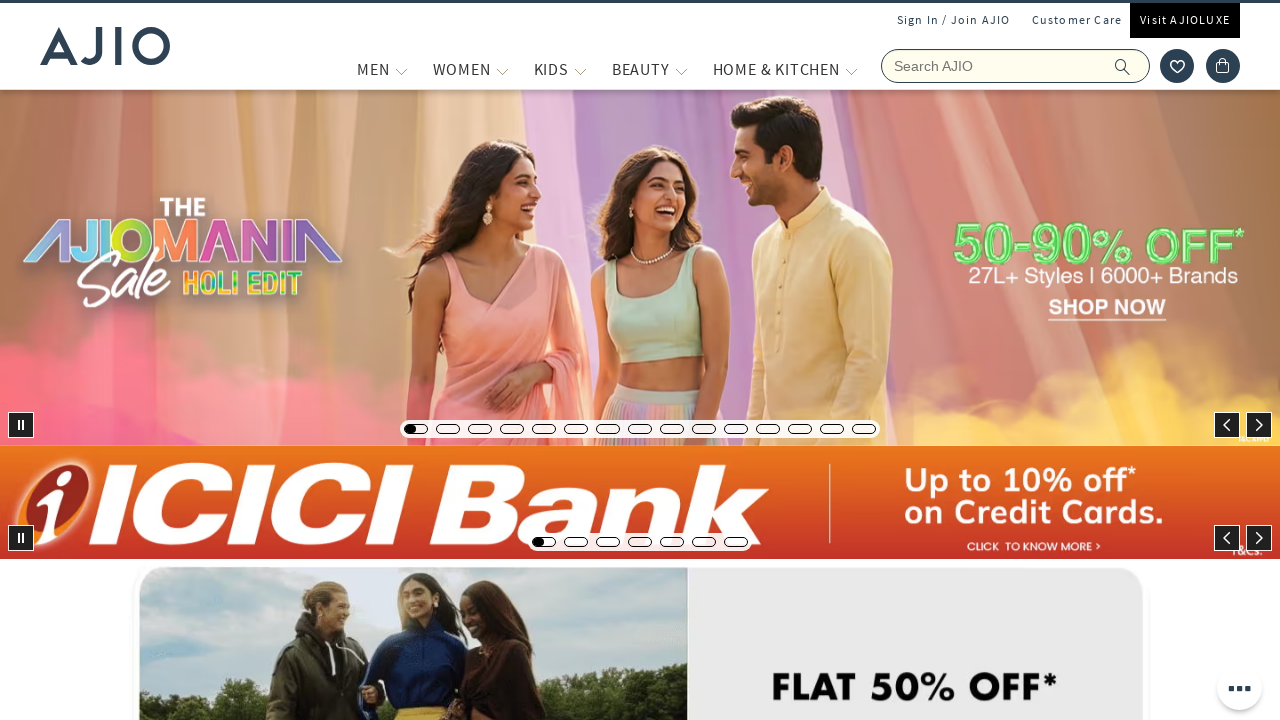

Page loaded and network idle state reached
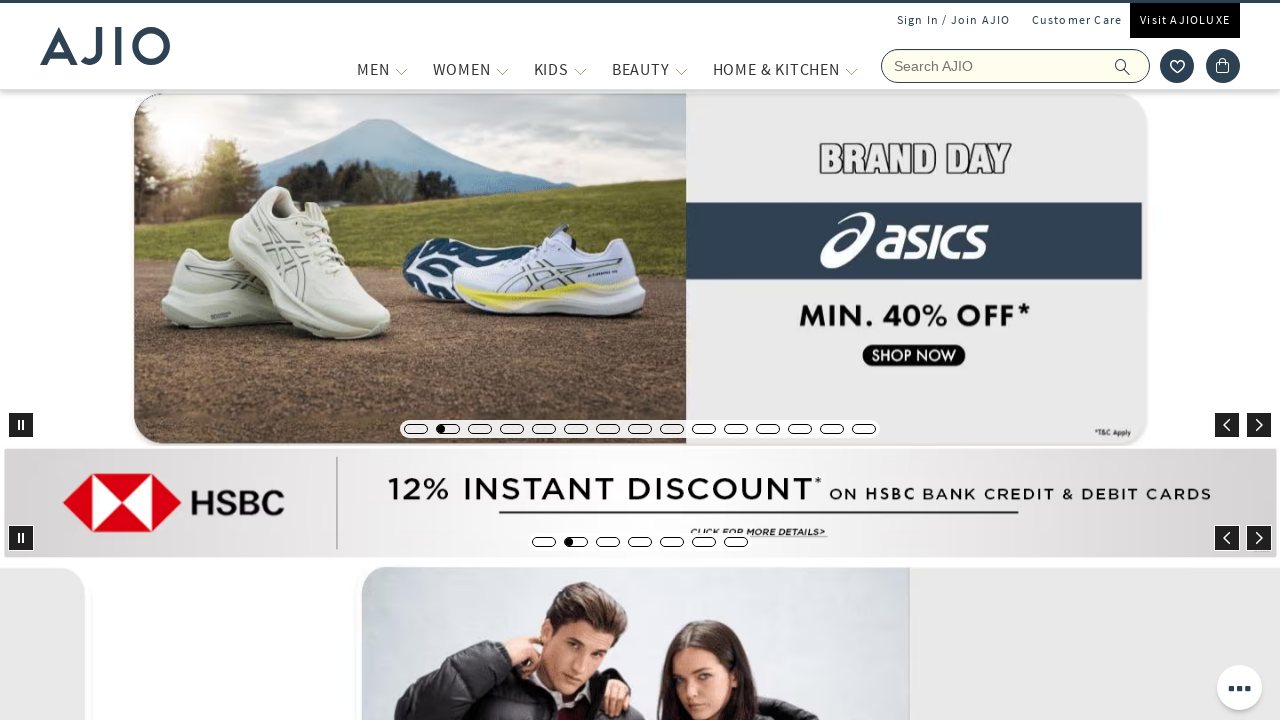

Filled search box with 'Perfumes' on input[name='searchVal']
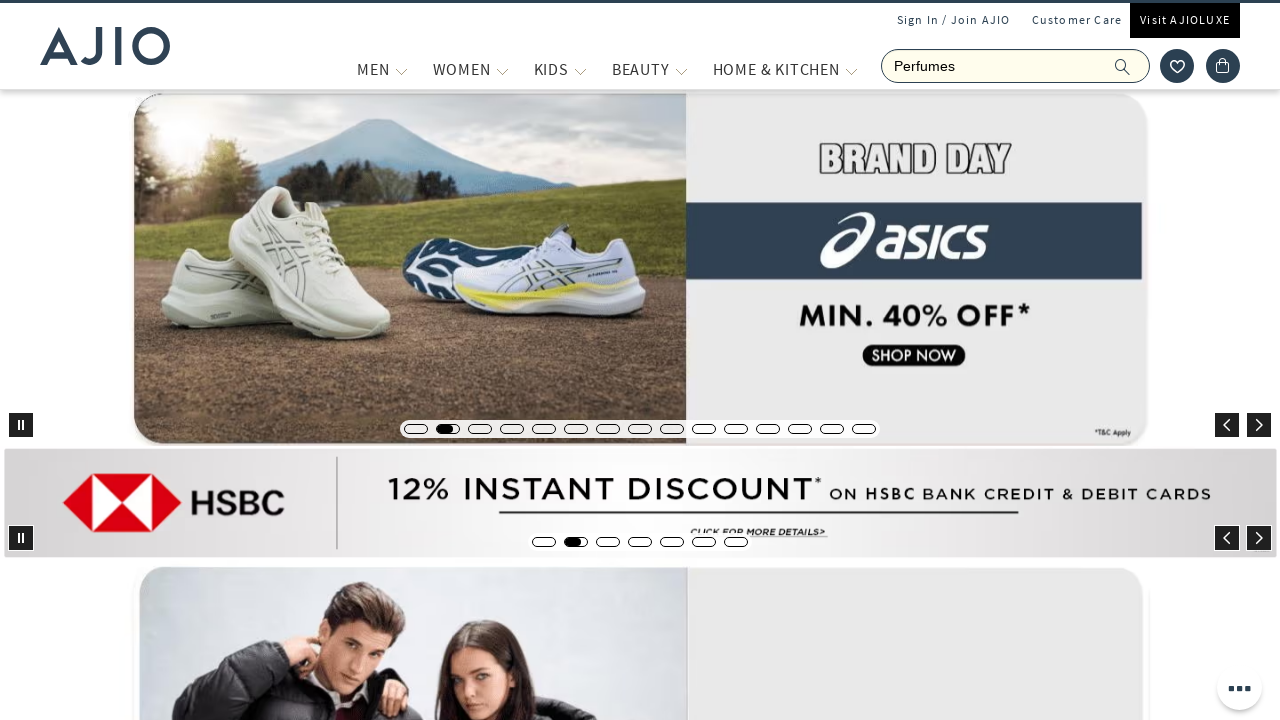

Clicked search icon to search for perfumes at (1123, 66) on .ic-search
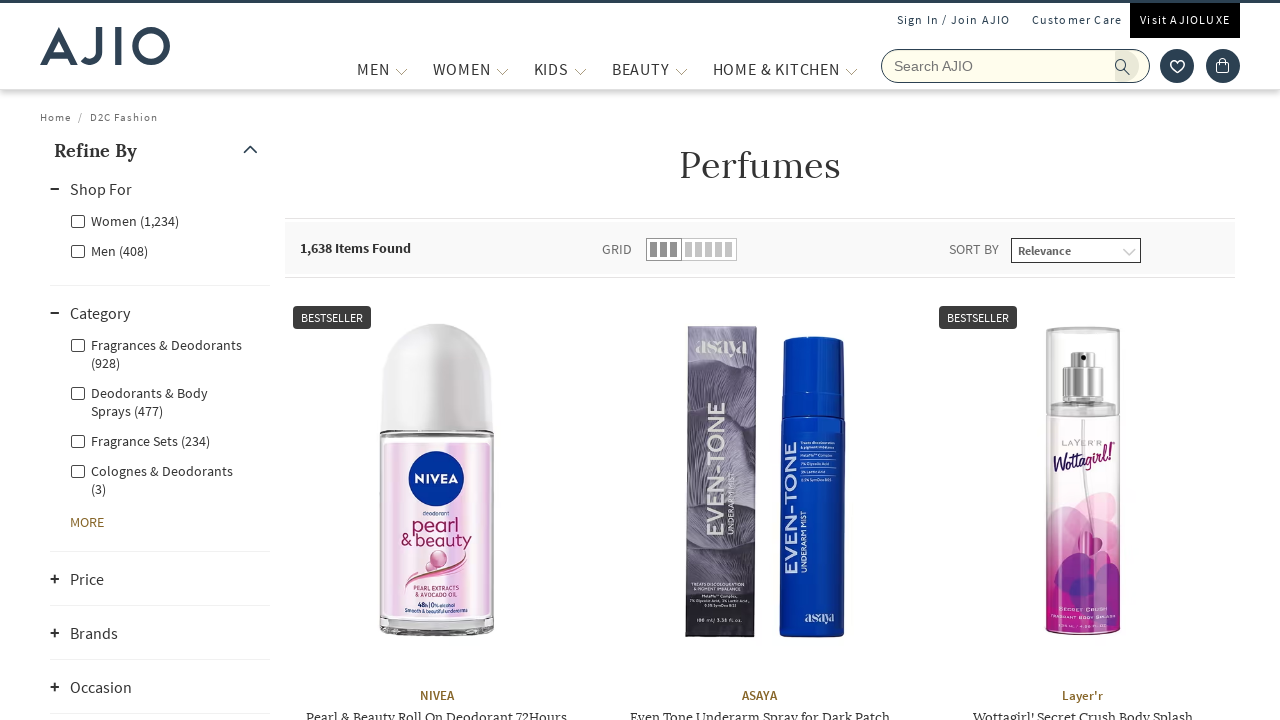

Search results page loaded and network idle
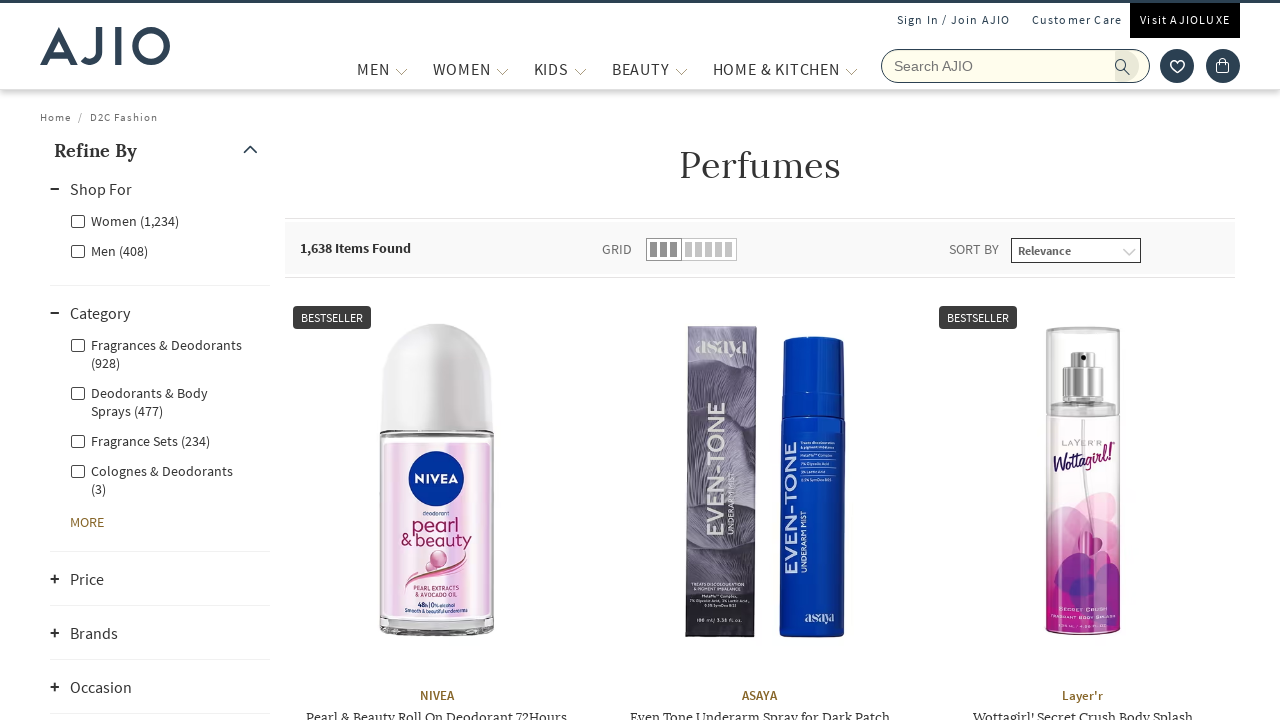

Scrolled down 1000px to look for AJMAL Senora perfume product
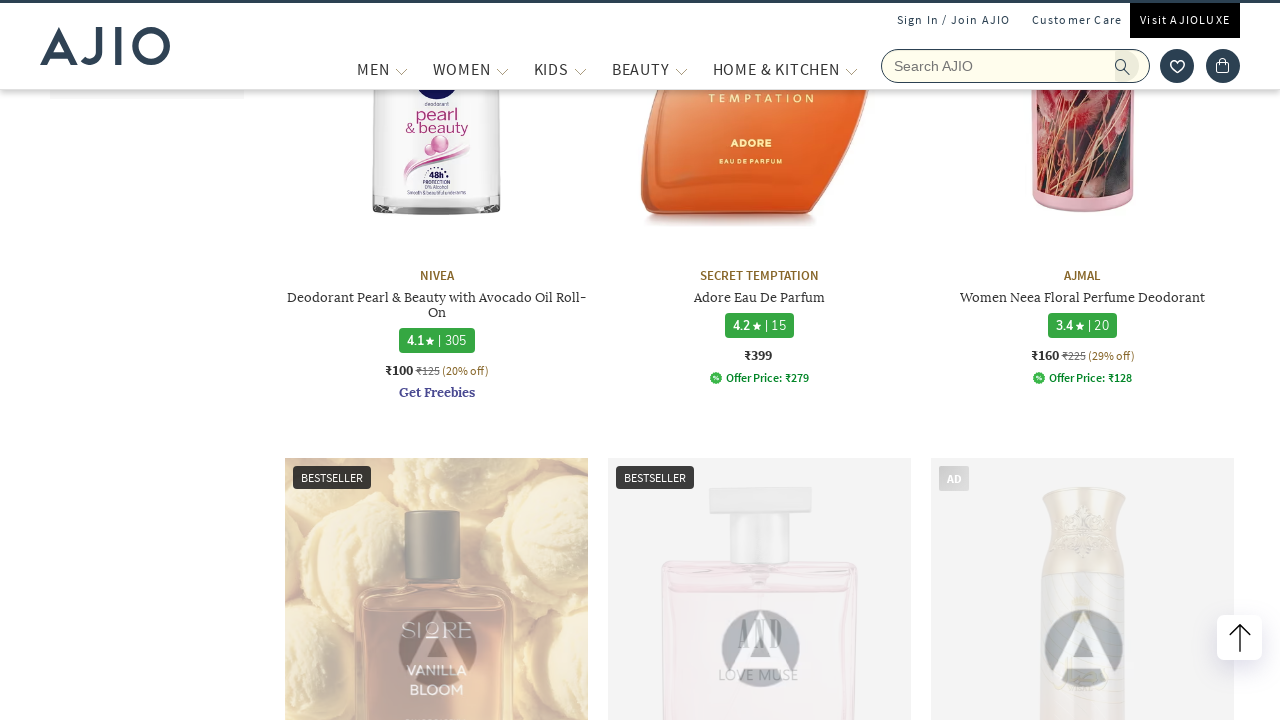

Waited 500ms for page content to load after scroll
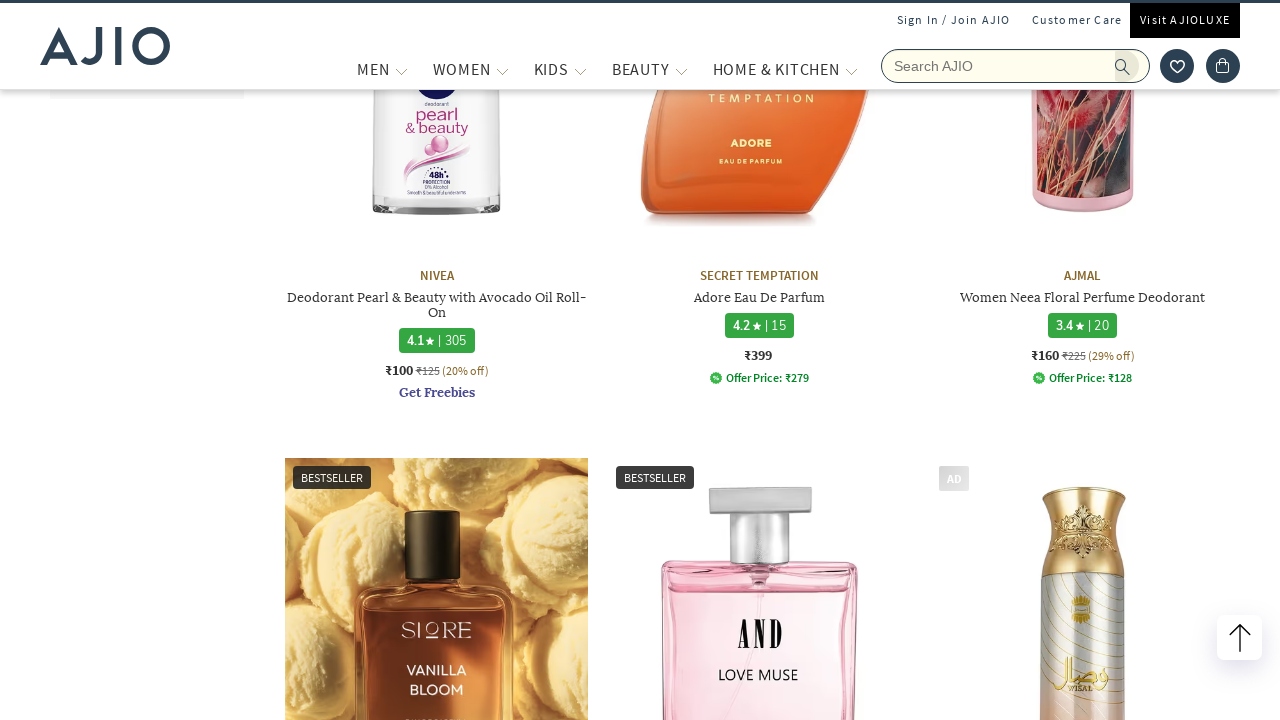

Scrolled down 1000px to look for AJMAL Senora perfume product
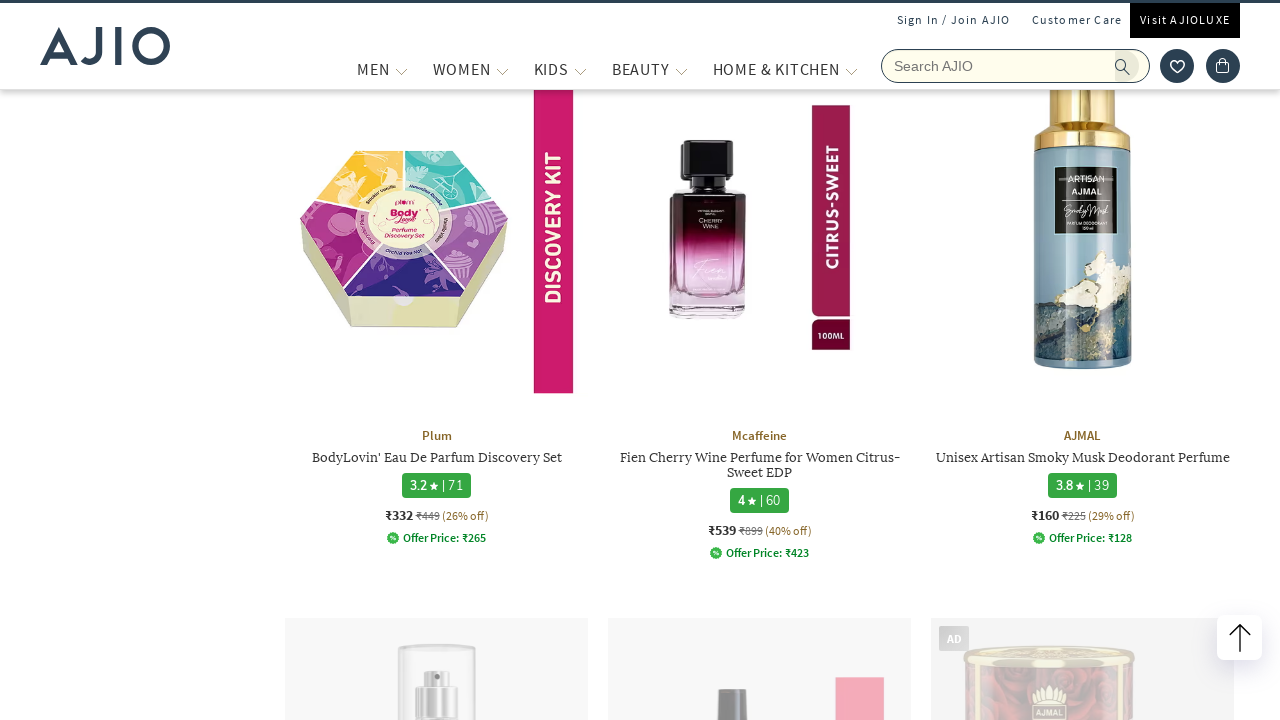

Waited 500ms for page content to load after scroll
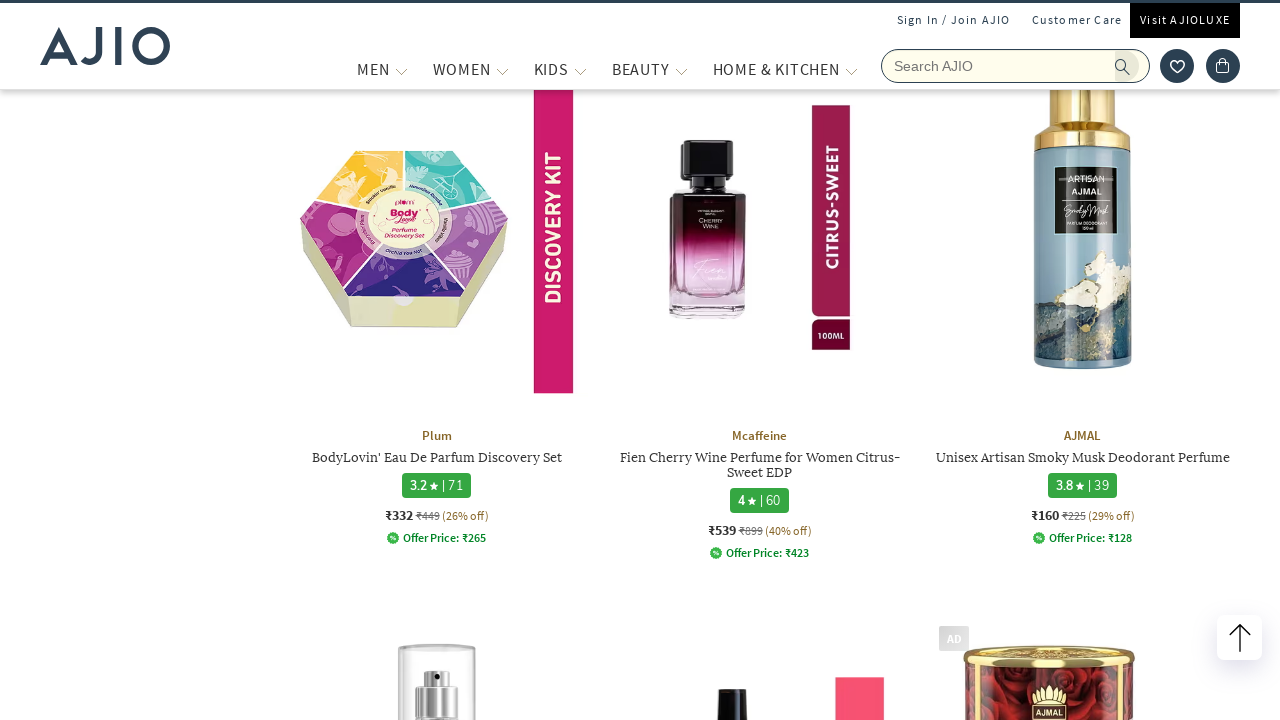

Scrolled down 1000px to look for AJMAL Senora perfume product
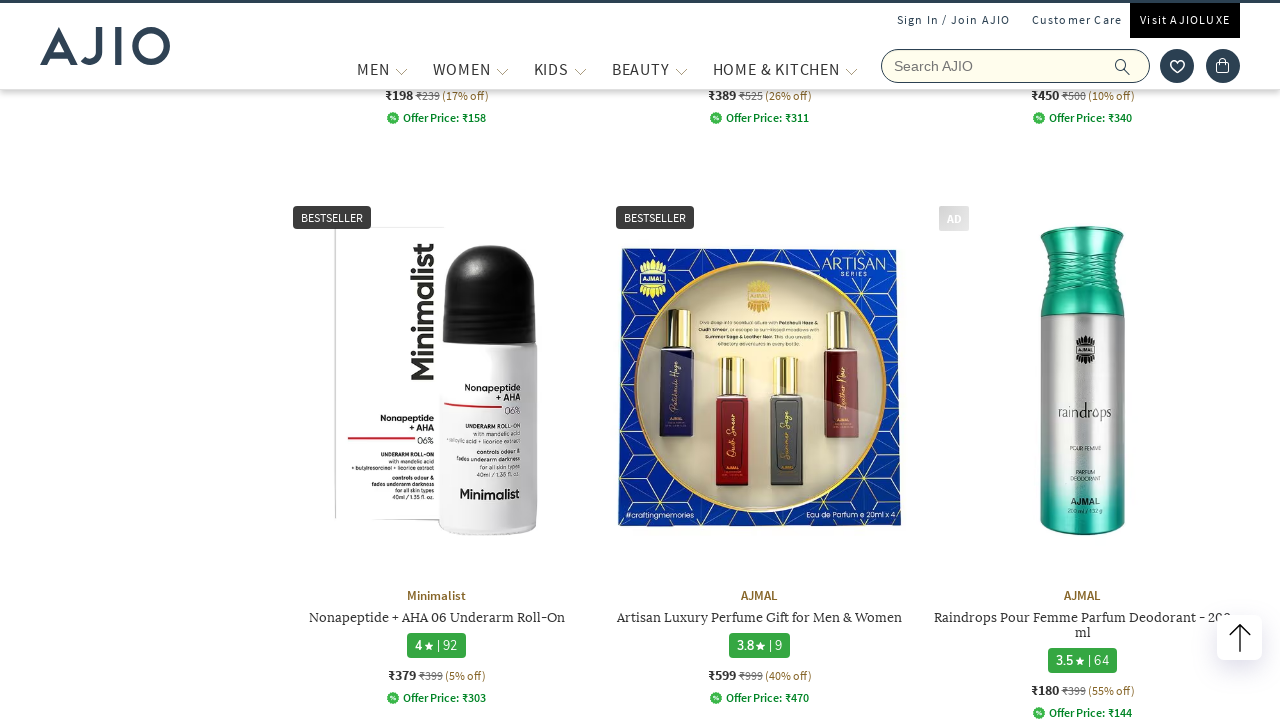

Waited 500ms for page content to load after scroll
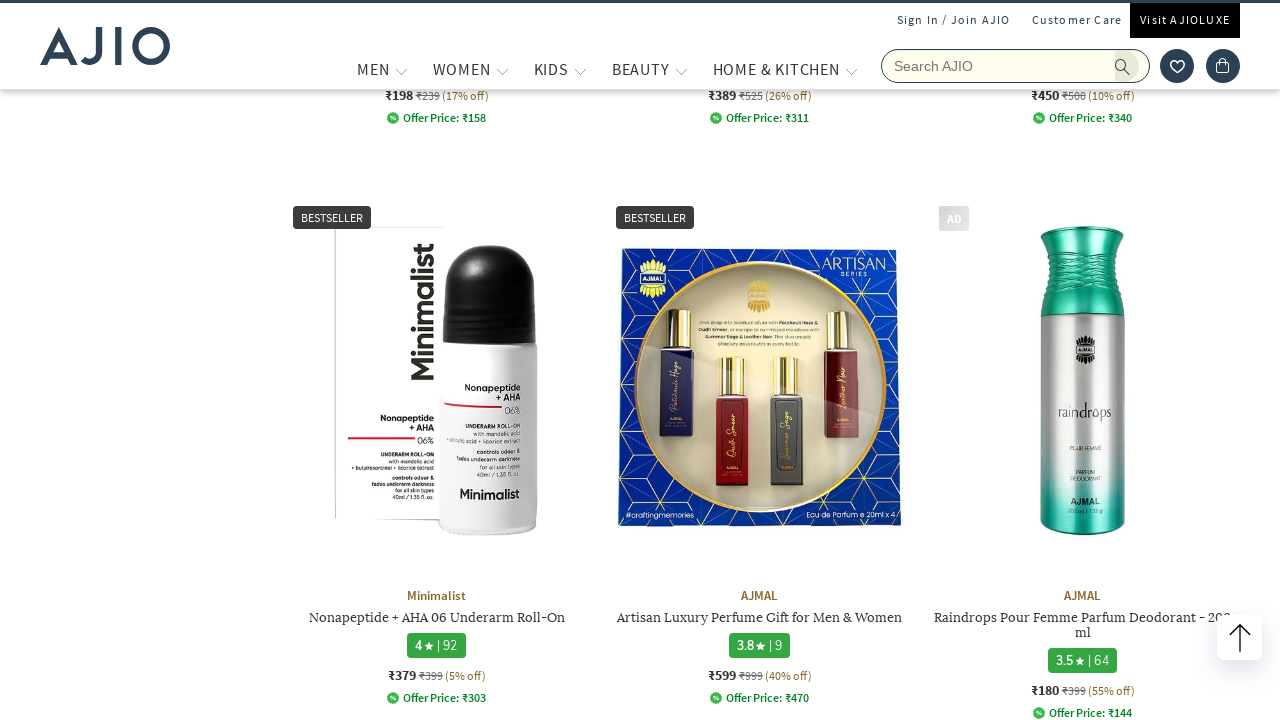

Scrolled down 1000px to look for AJMAL Senora perfume product
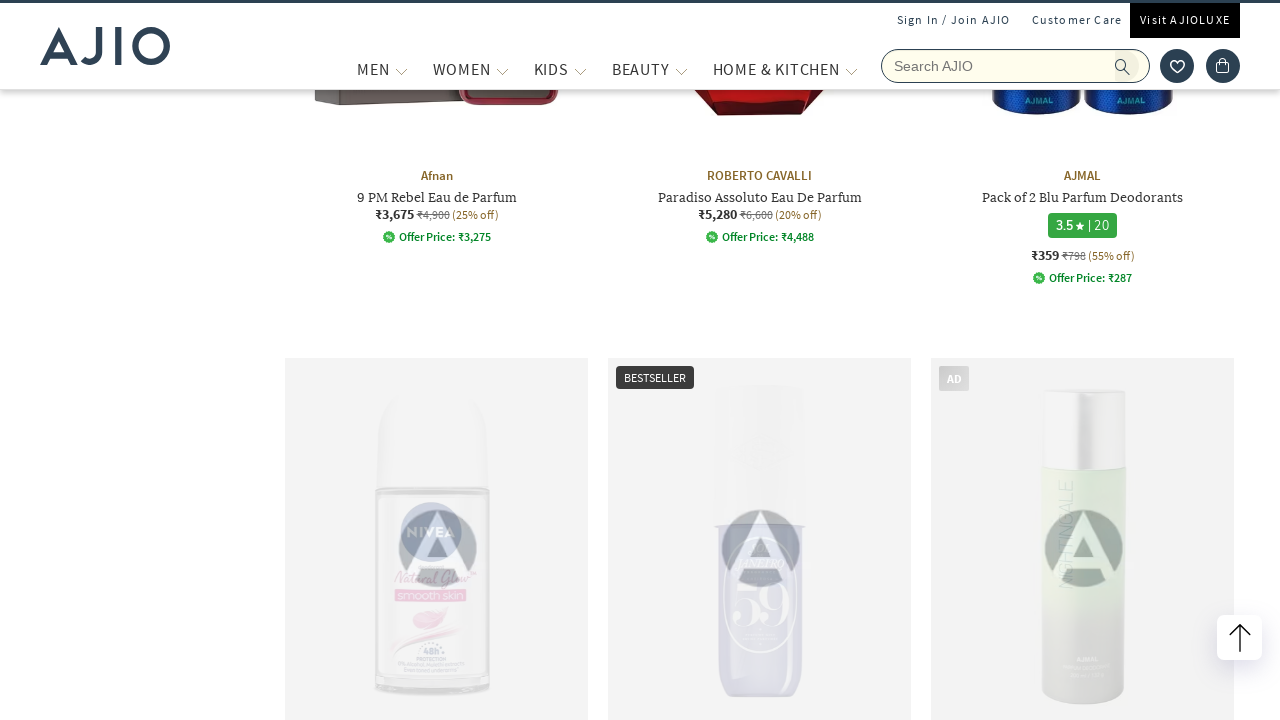

Waited 500ms for page content to load after scroll
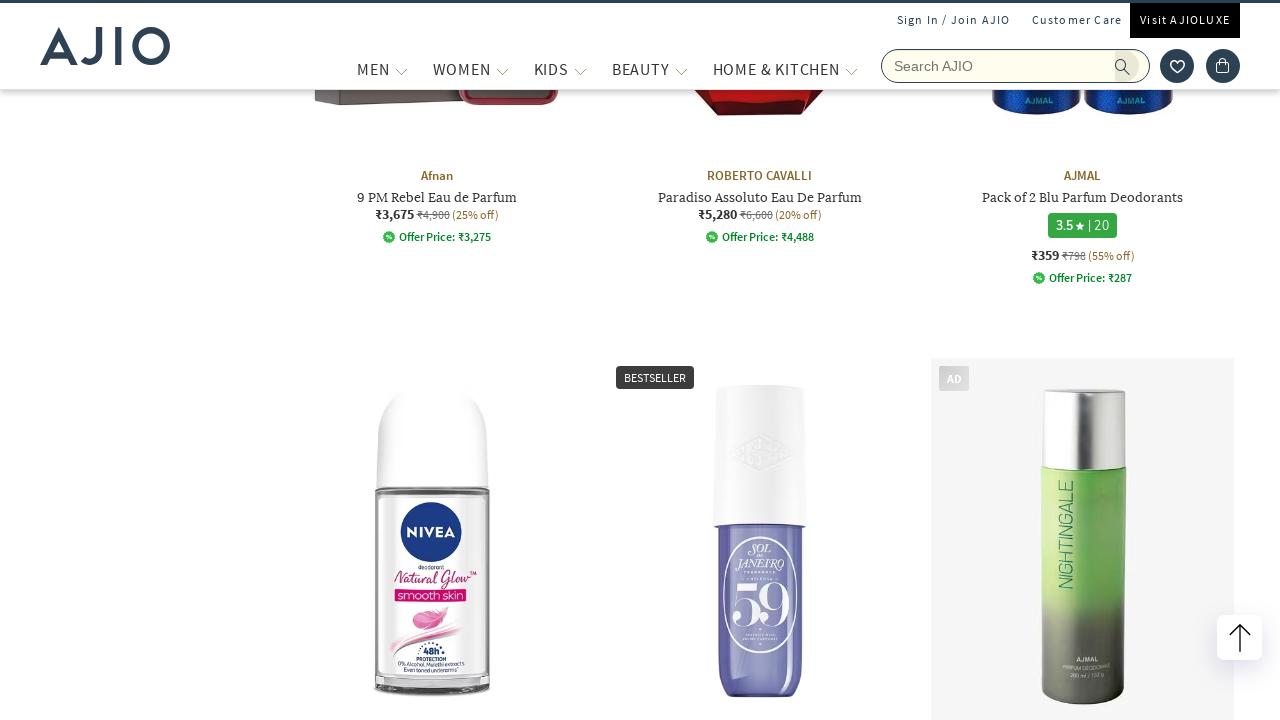

Scrolled down 1000px to look for AJMAL Senora perfume product
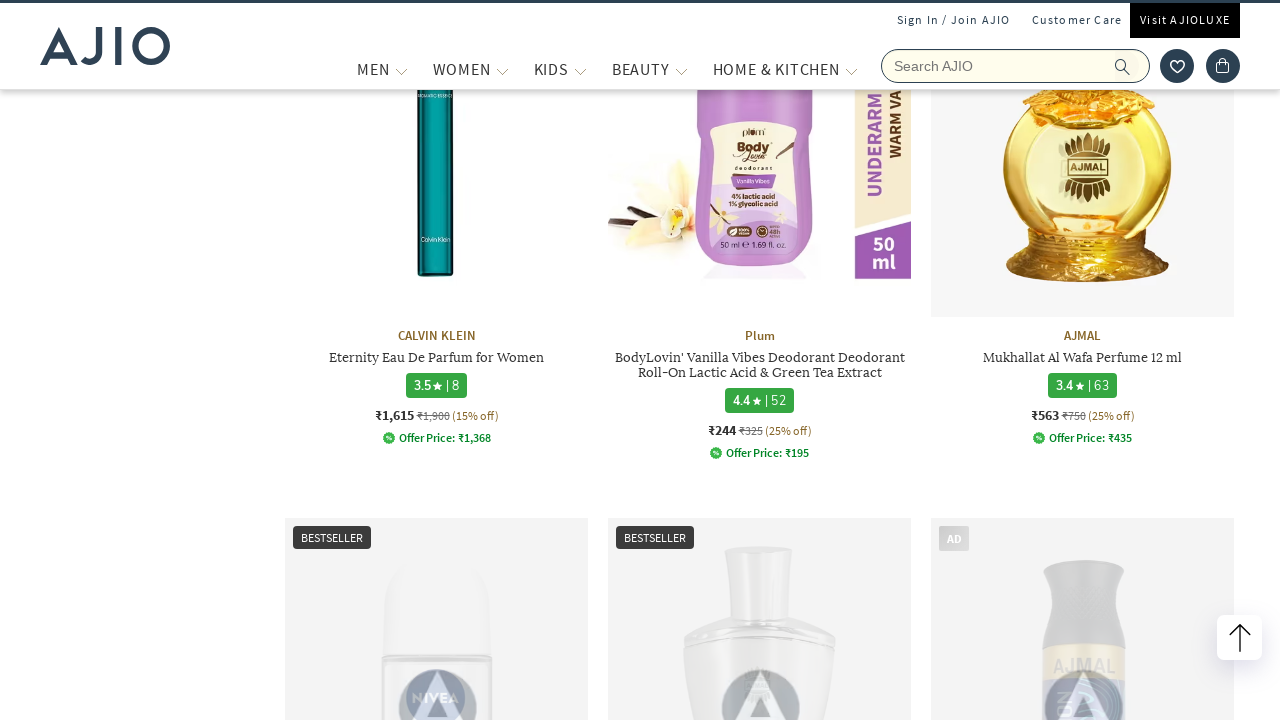

Waited 500ms for page content to load after scroll
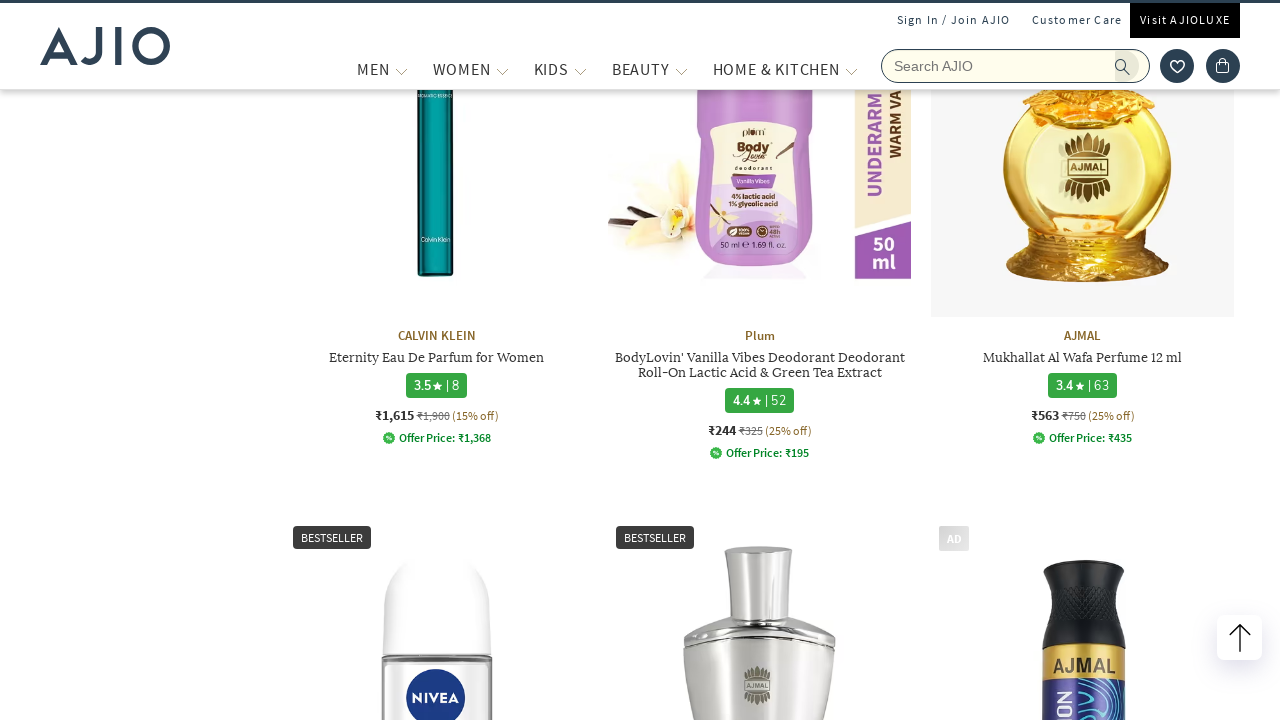

Scrolled down 1000px to look for AJMAL Senora perfume product
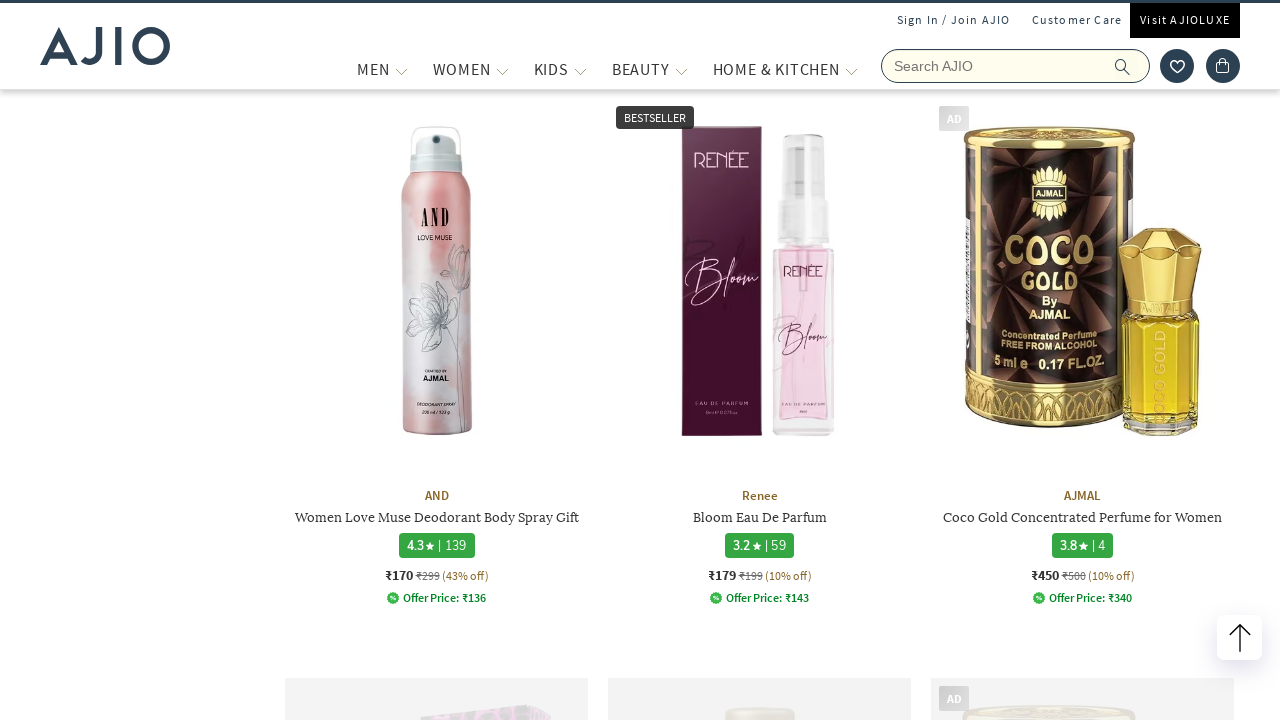

Waited 500ms for page content to load after scroll
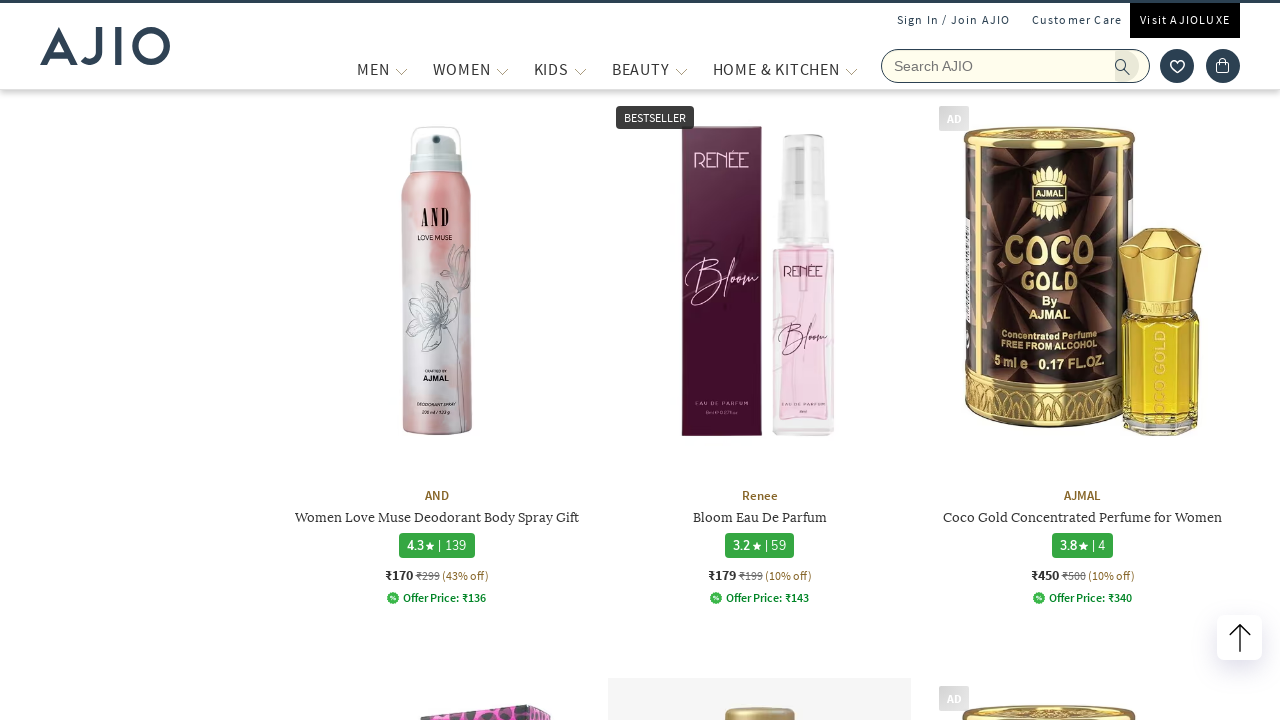

Scrolled down 1000px to look for AJMAL Senora perfume product
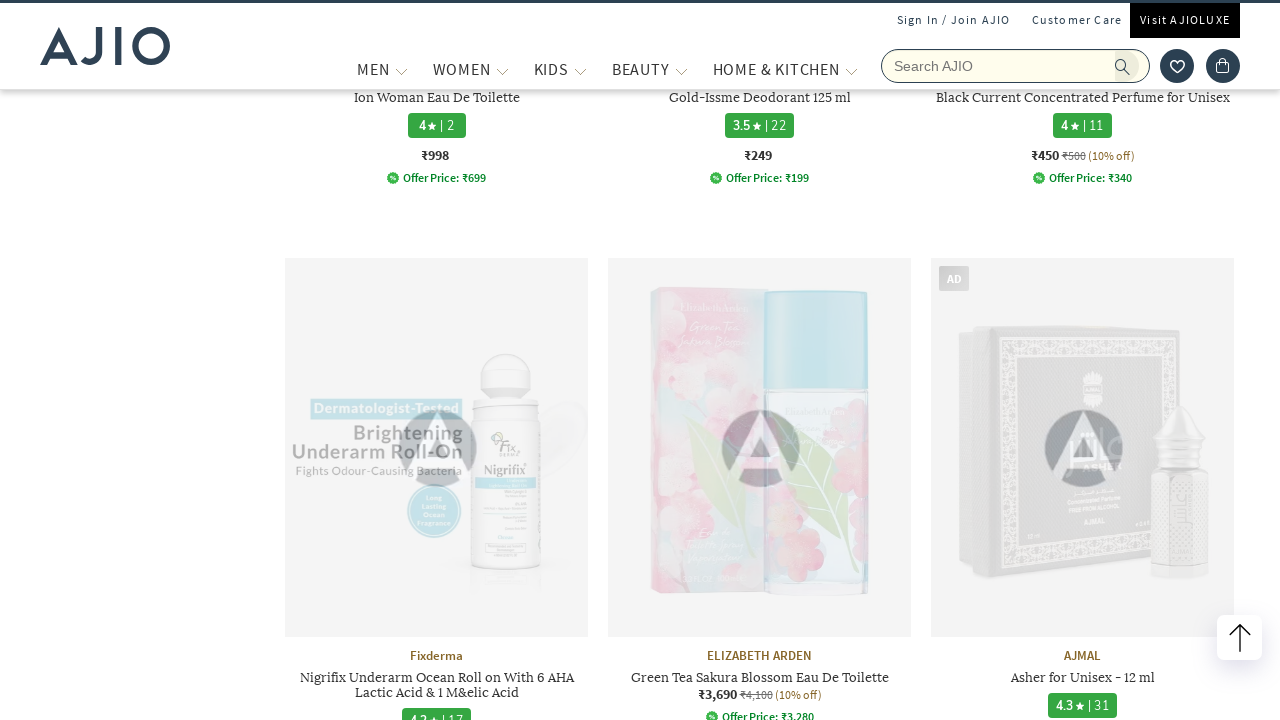

Waited 500ms for page content to load after scroll
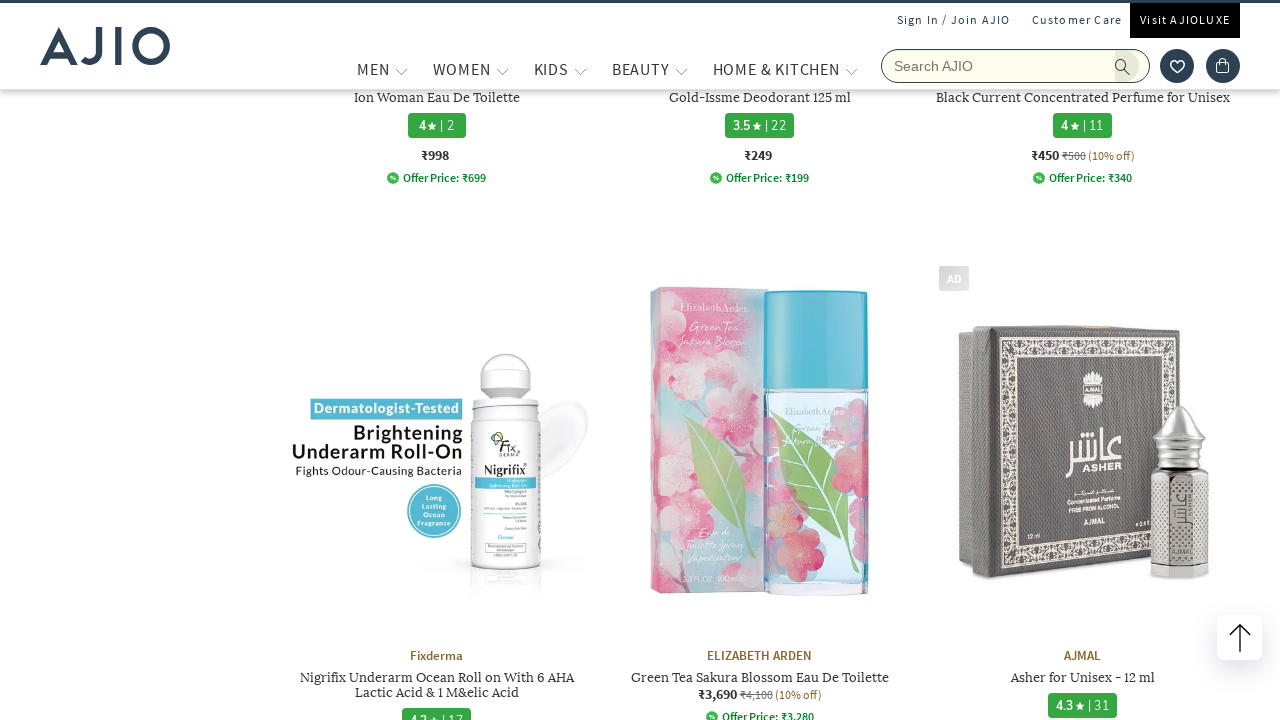

Scrolled down 1000px to look for AJMAL Senora perfume product
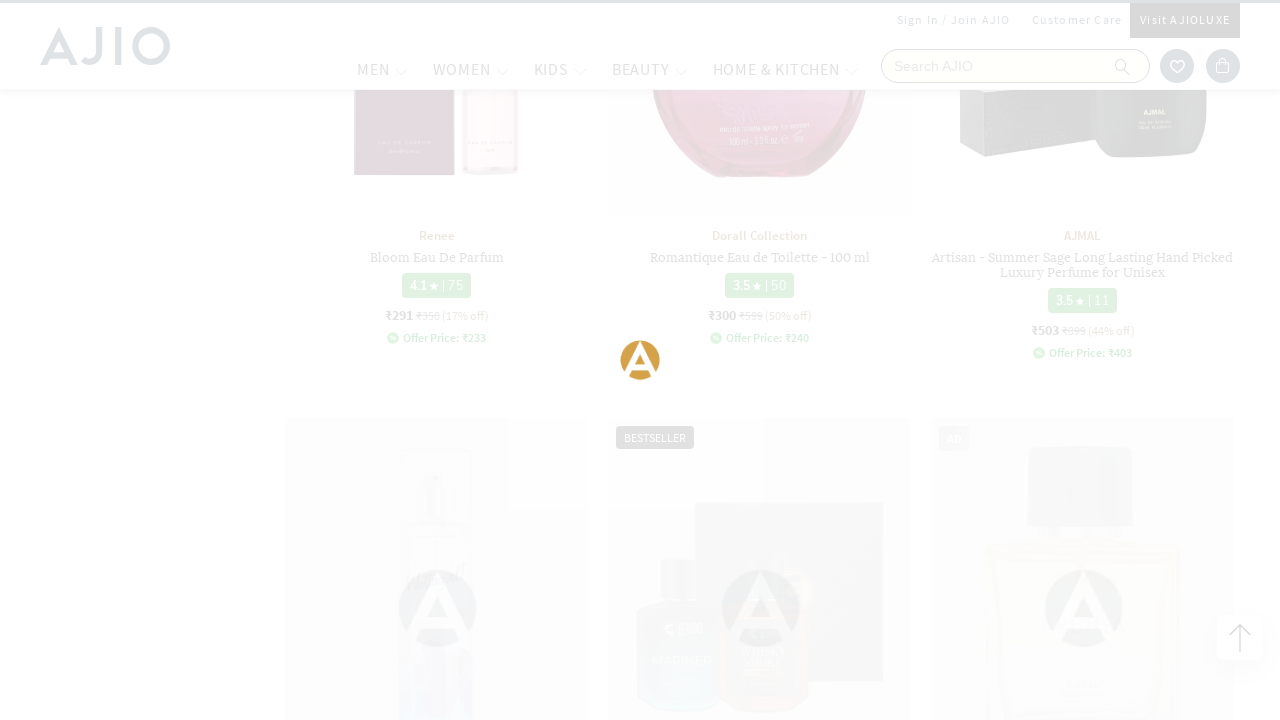

Waited 500ms for page content to load after scroll
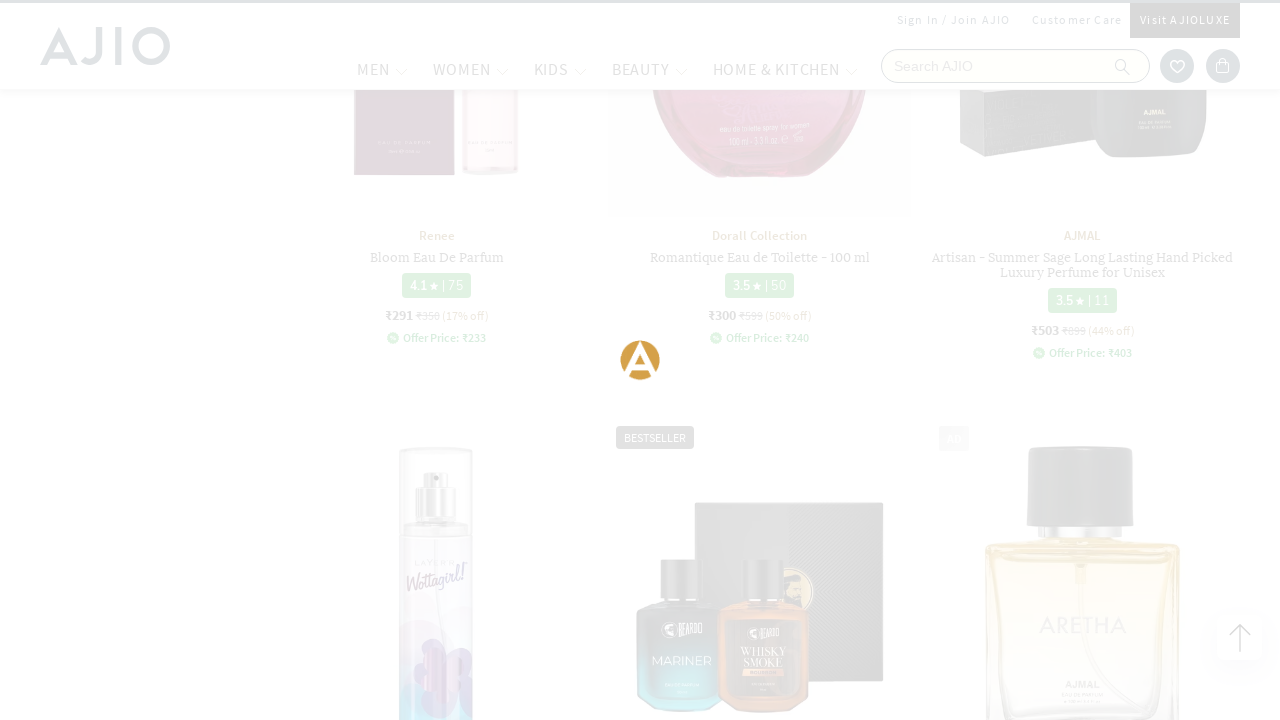

Scrolled down 1000px to look for AJMAL Senora perfume product
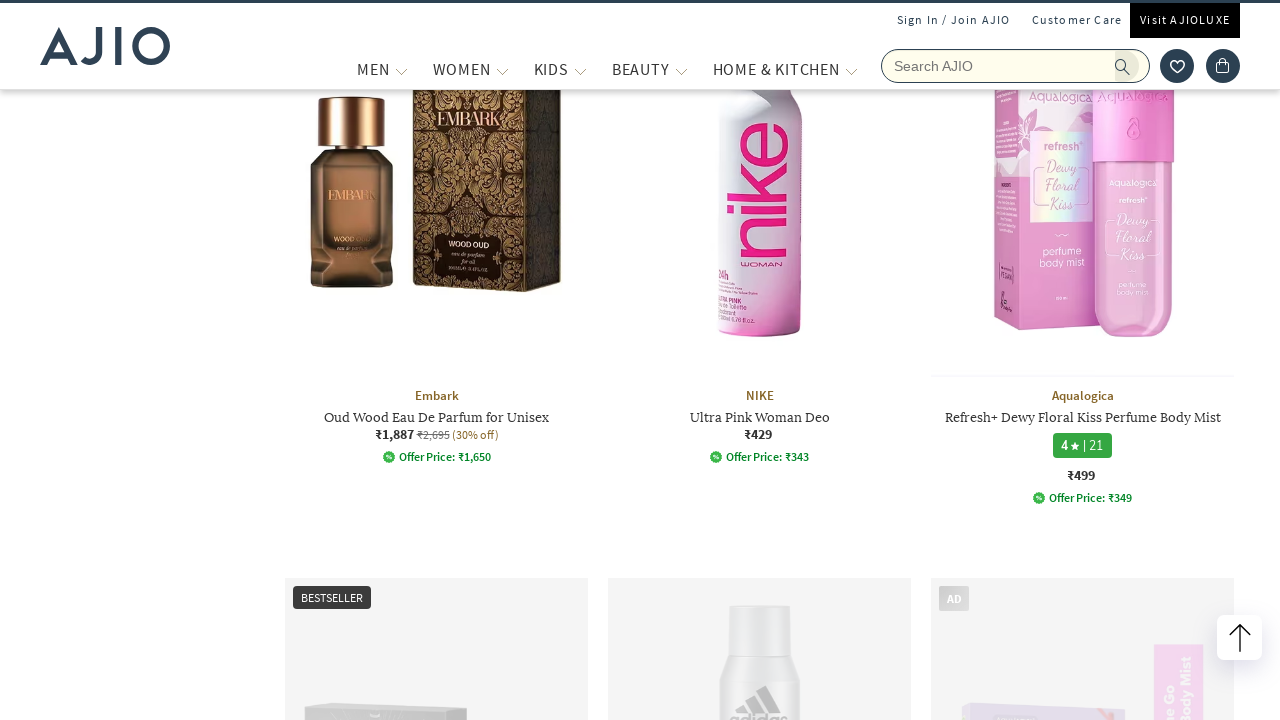

Waited 500ms for page content to load after scroll
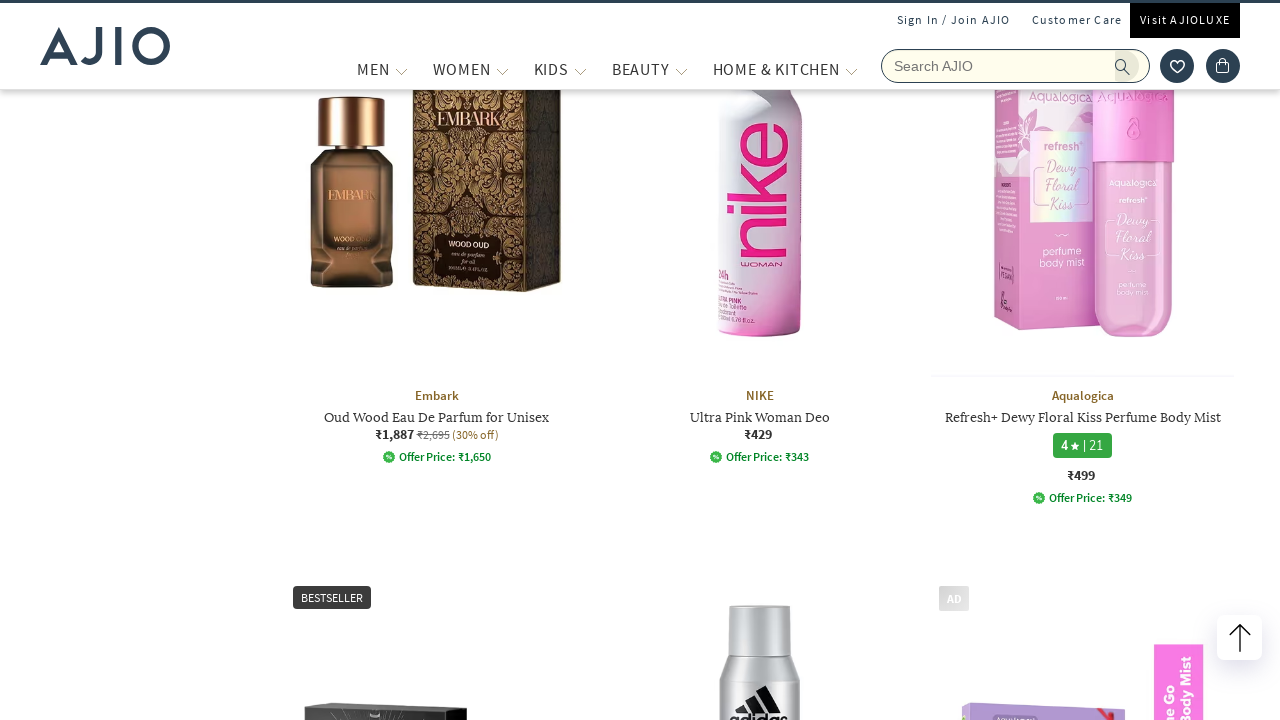

Scrolled down 1000px to look for AJMAL Senora perfume product
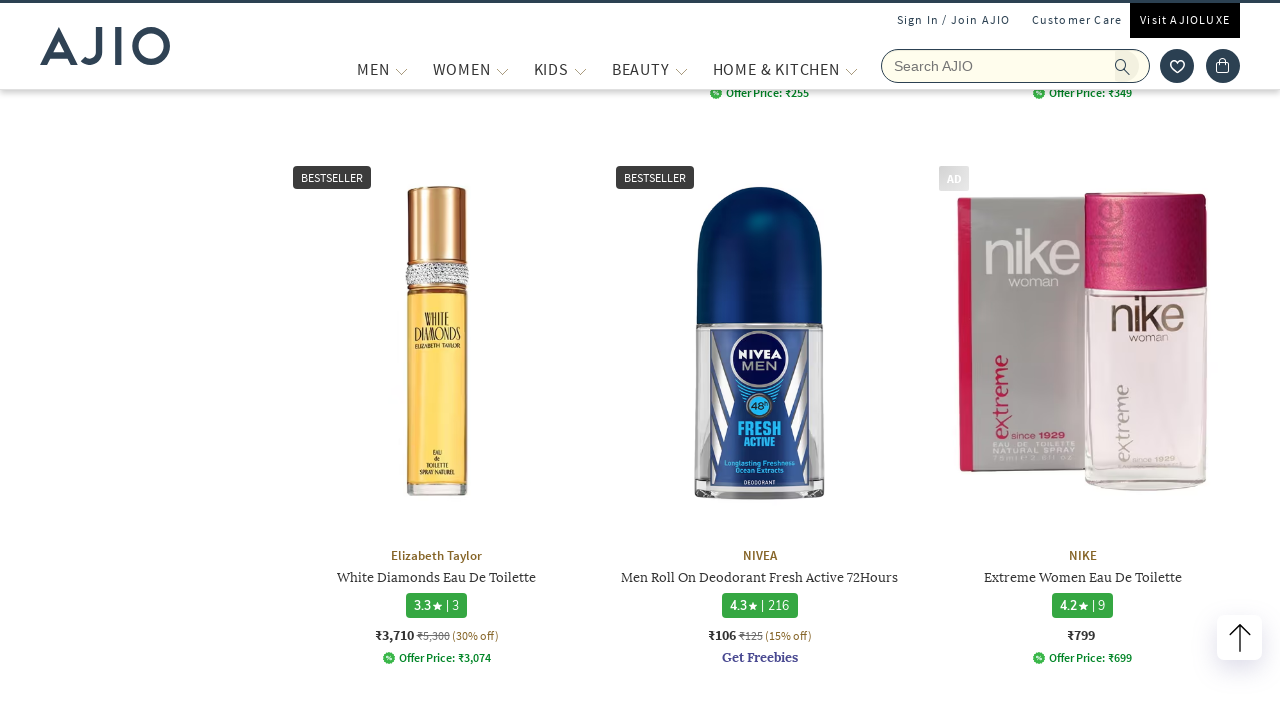

Waited 500ms for page content to load after scroll
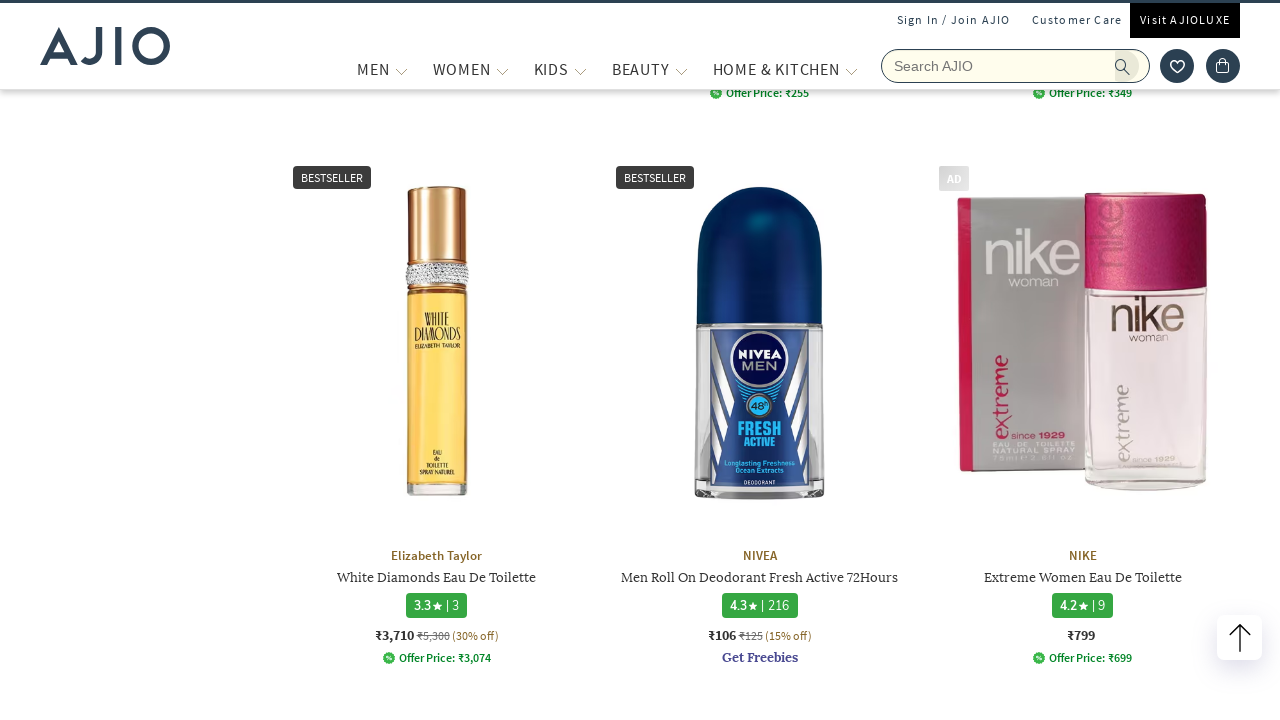

Scrolled down 1000px to look for AJMAL Senora perfume product
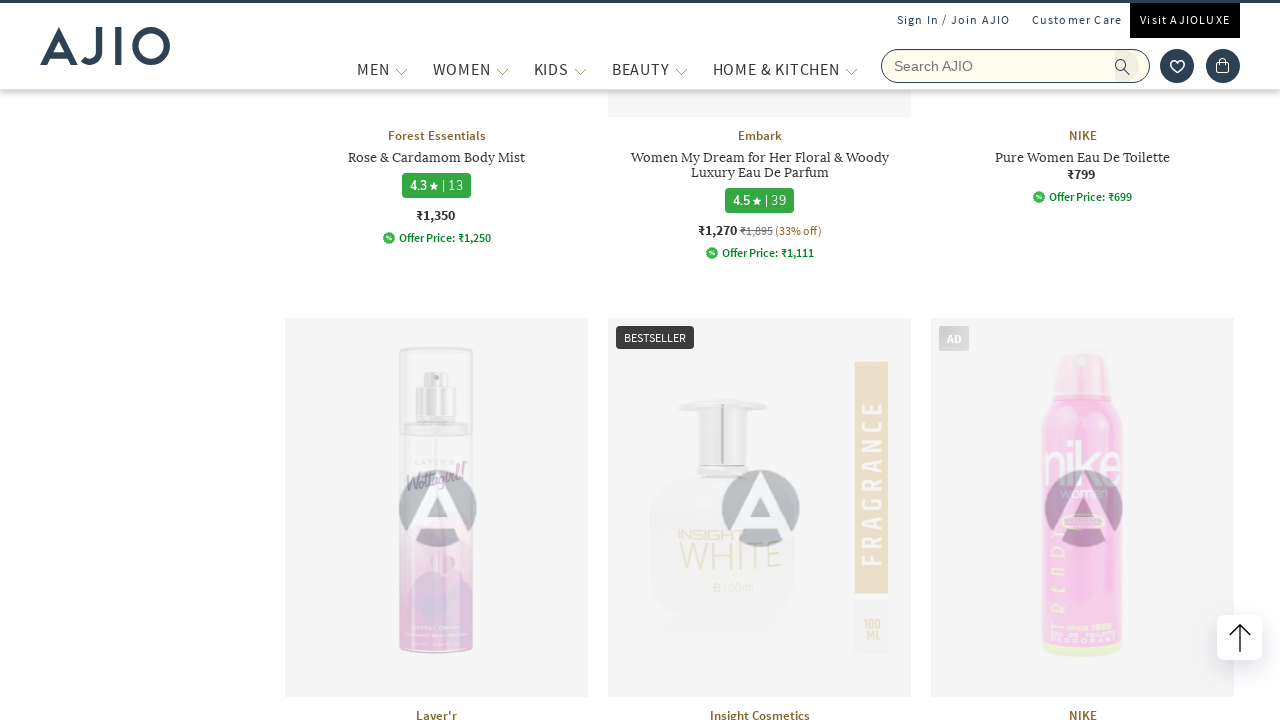

Waited 500ms for page content to load after scroll
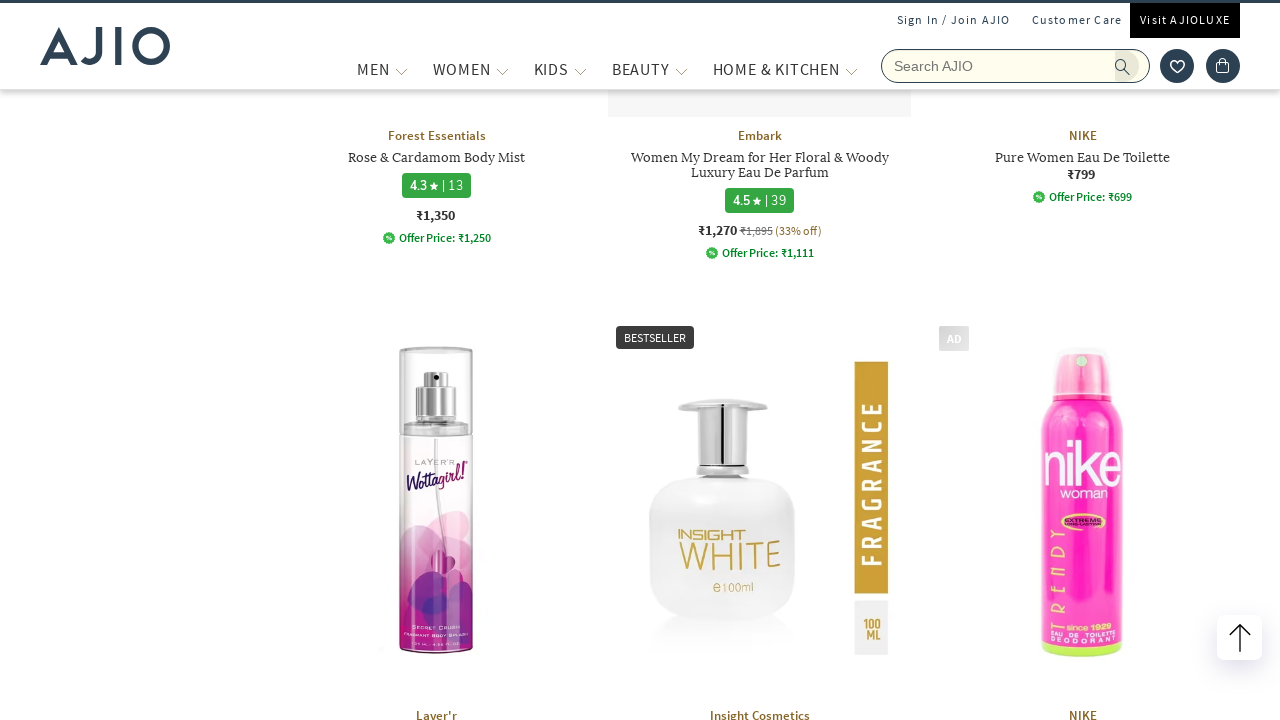

Scrolled down 1000px to look for AJMAL Senora perfume product
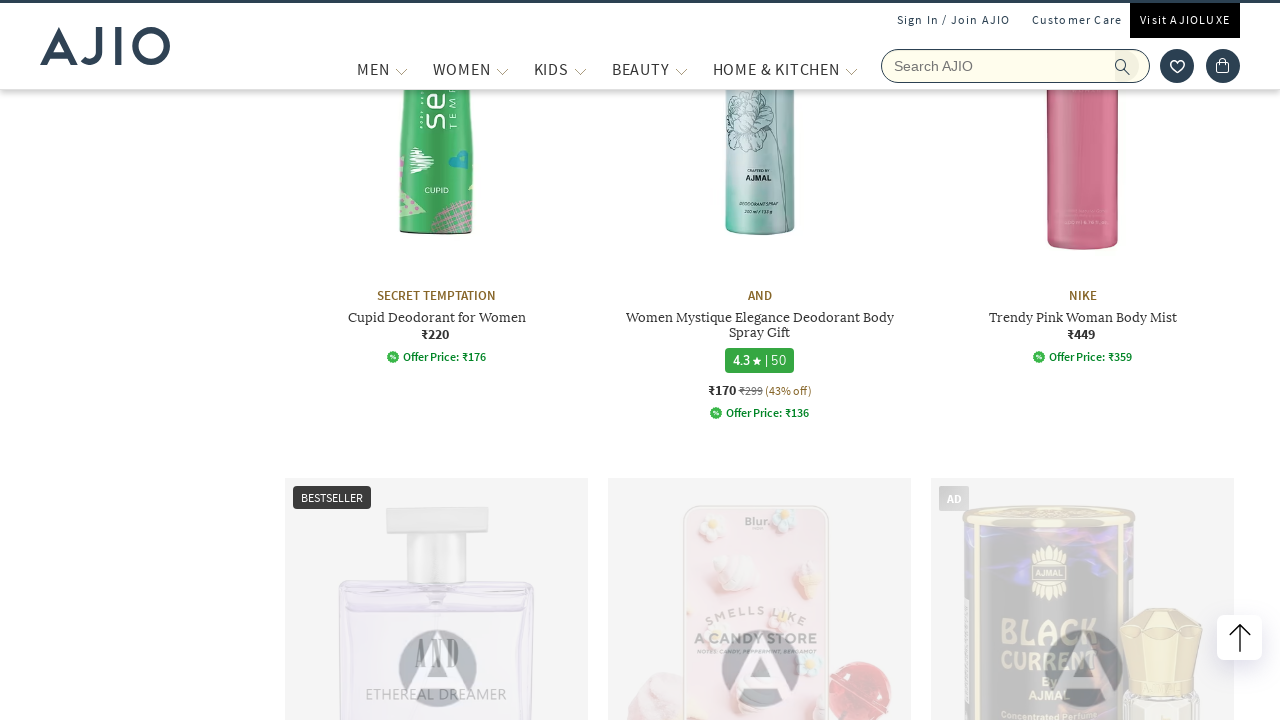

Waited 500ms for page content to load after scroll
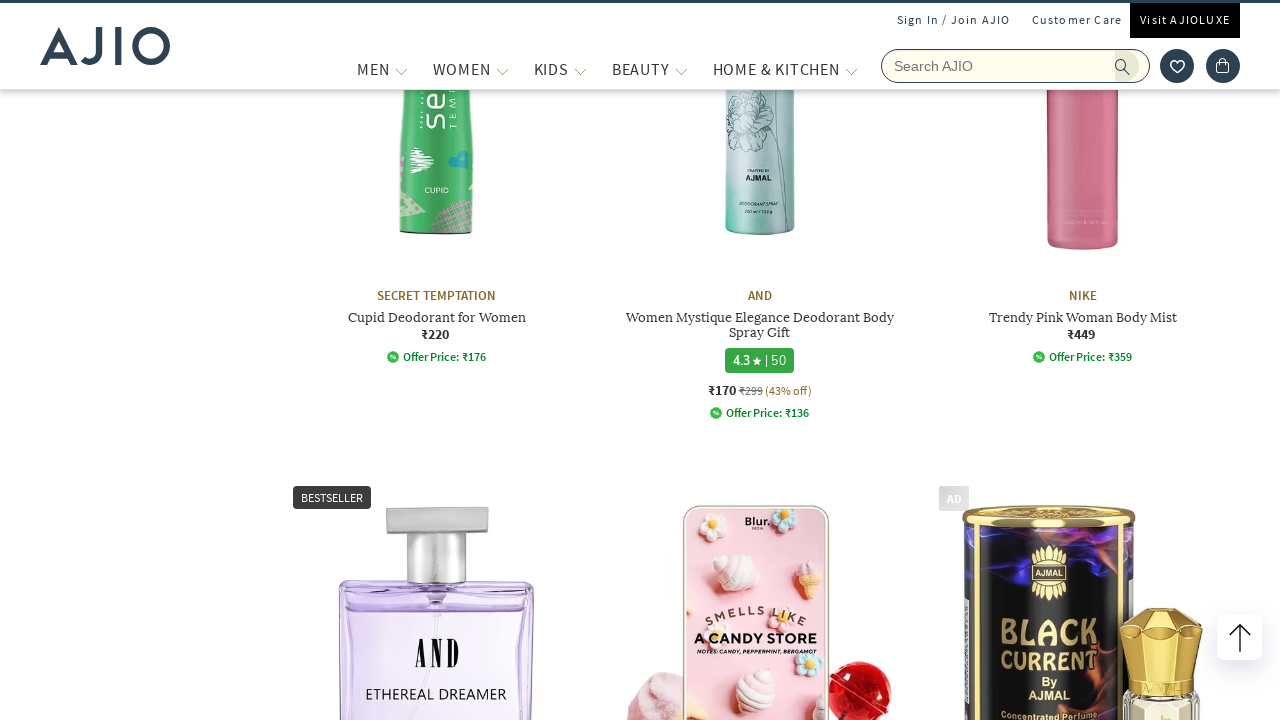

Scrolled down 1000px to look for AJMAL Senora perfume product
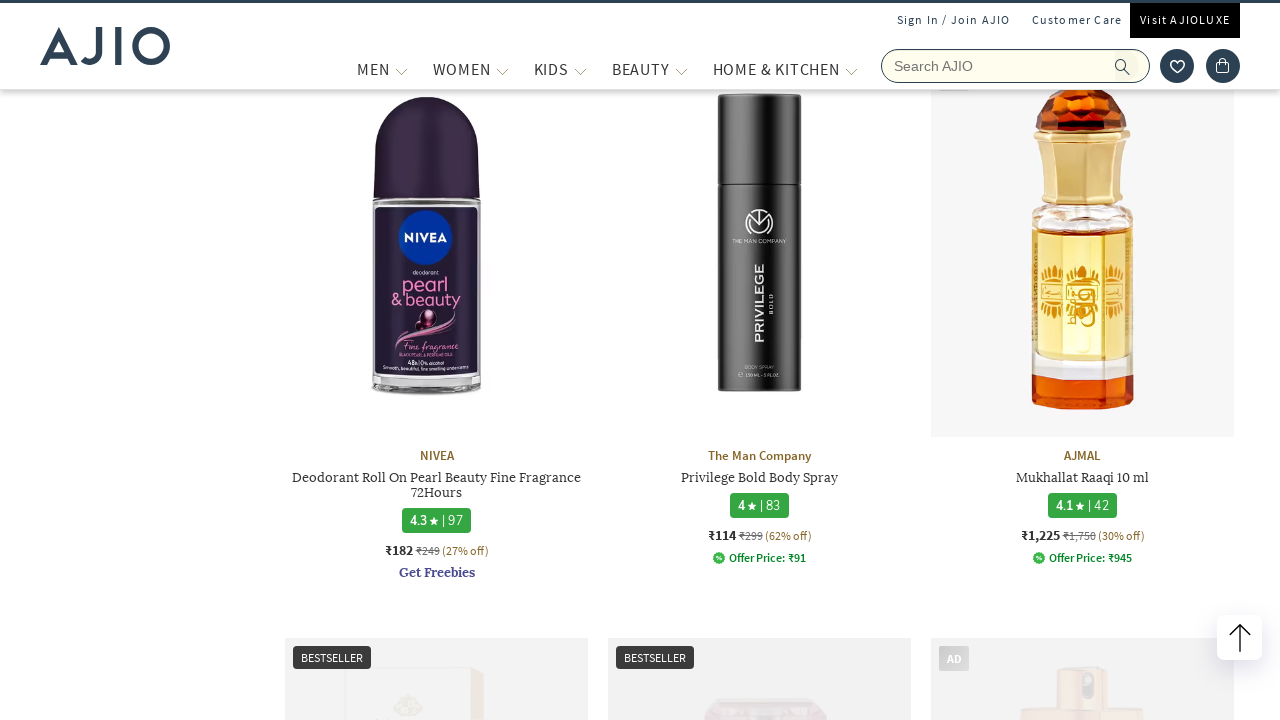

Waited 500ms for page content to load after scroll
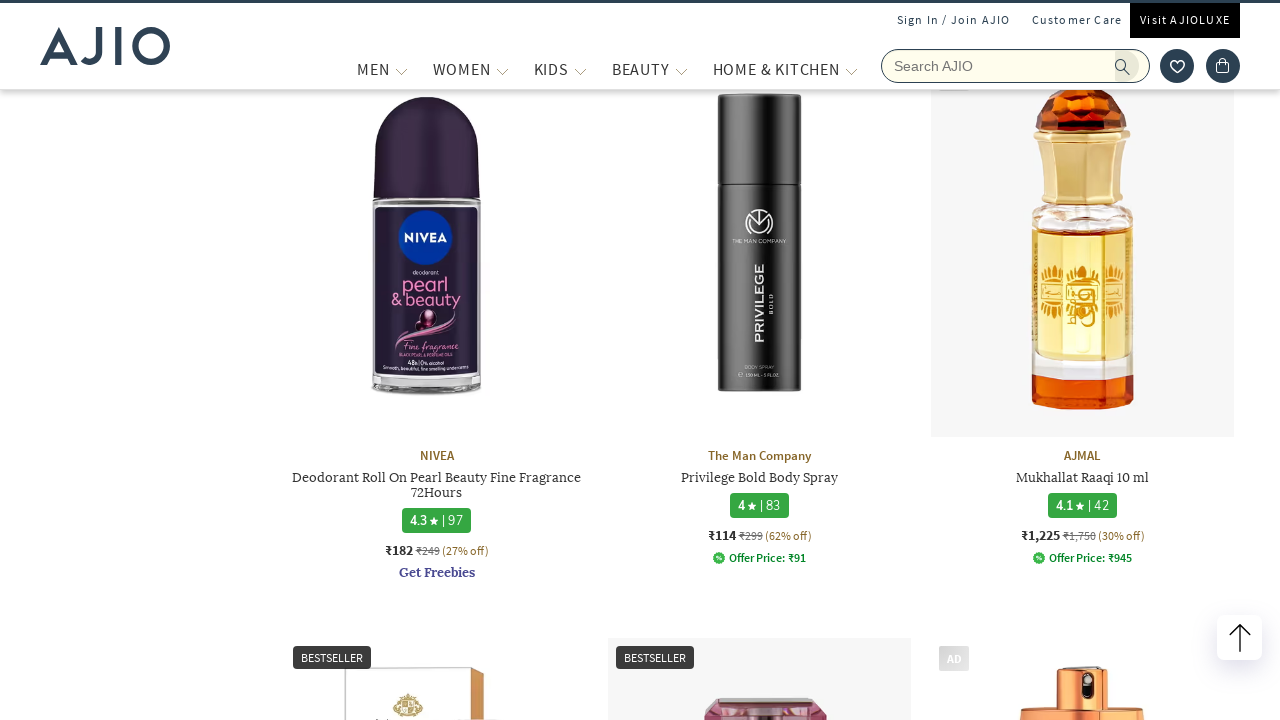

Scrolled down 1000px to look for AJMAL Senora perfume product
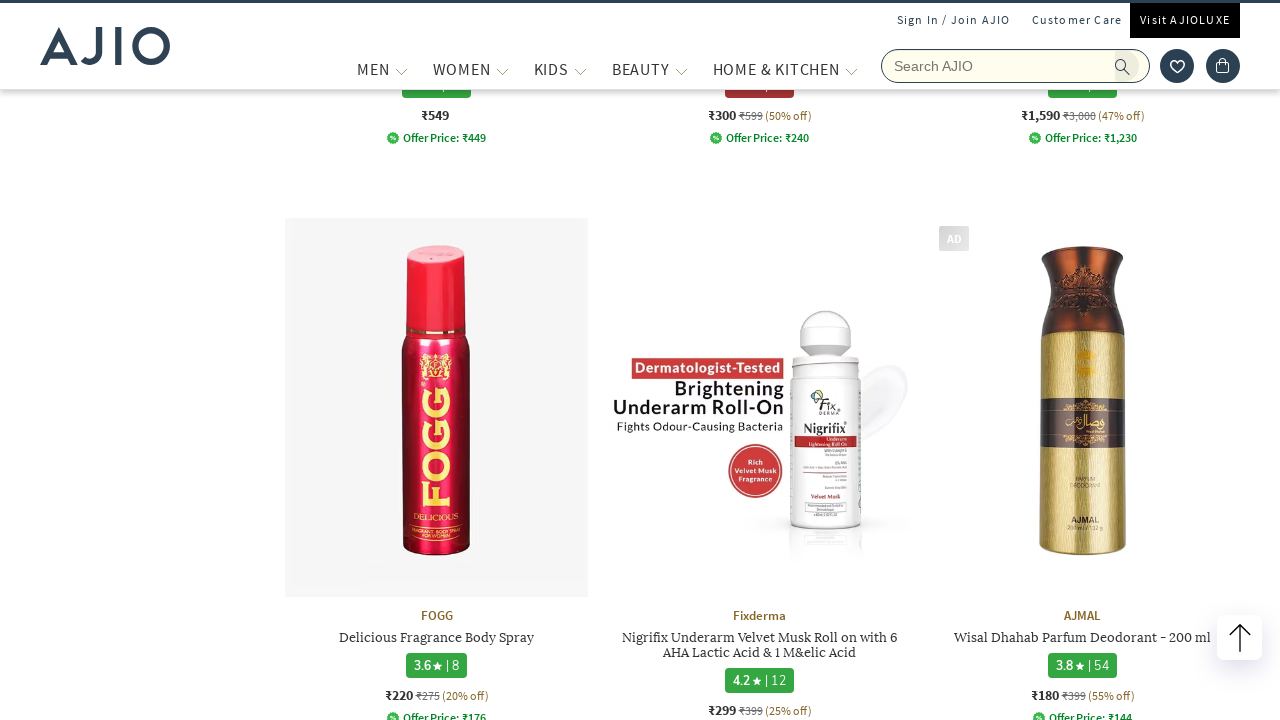

Waited 500ms for page content to load after scroll
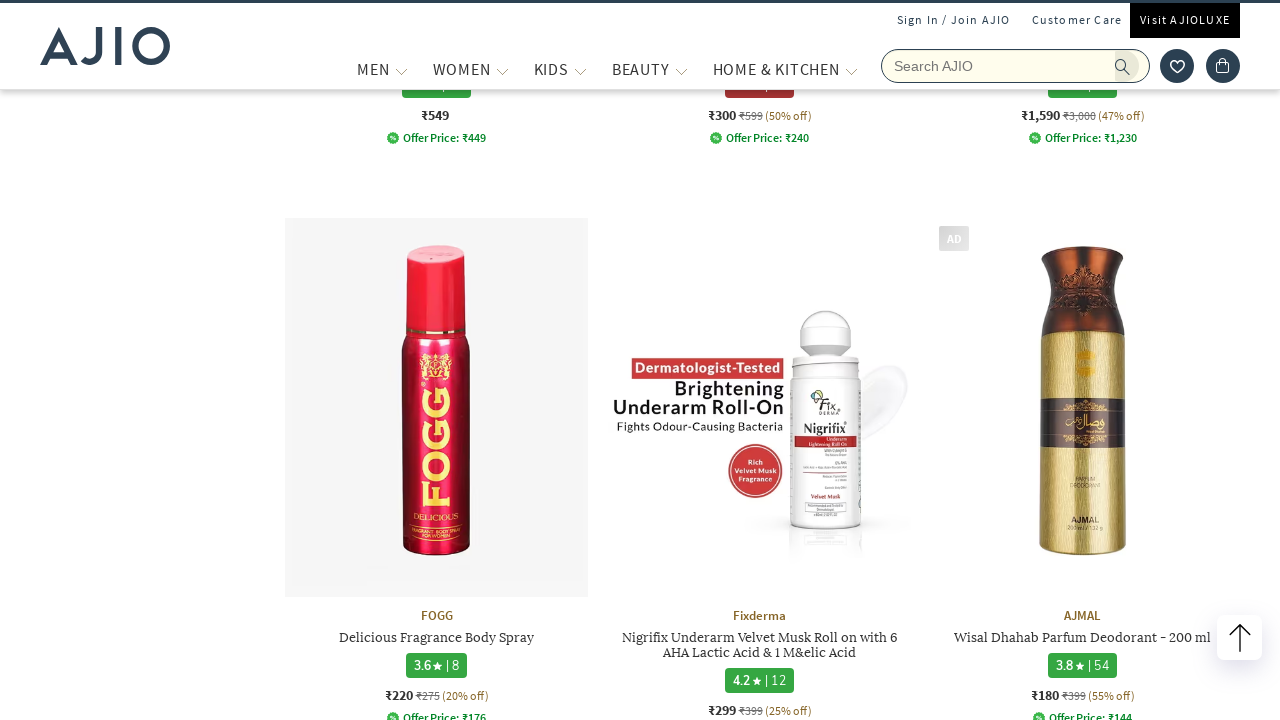

Scrolled down 1000px to look for AJMAL Senora perfume product
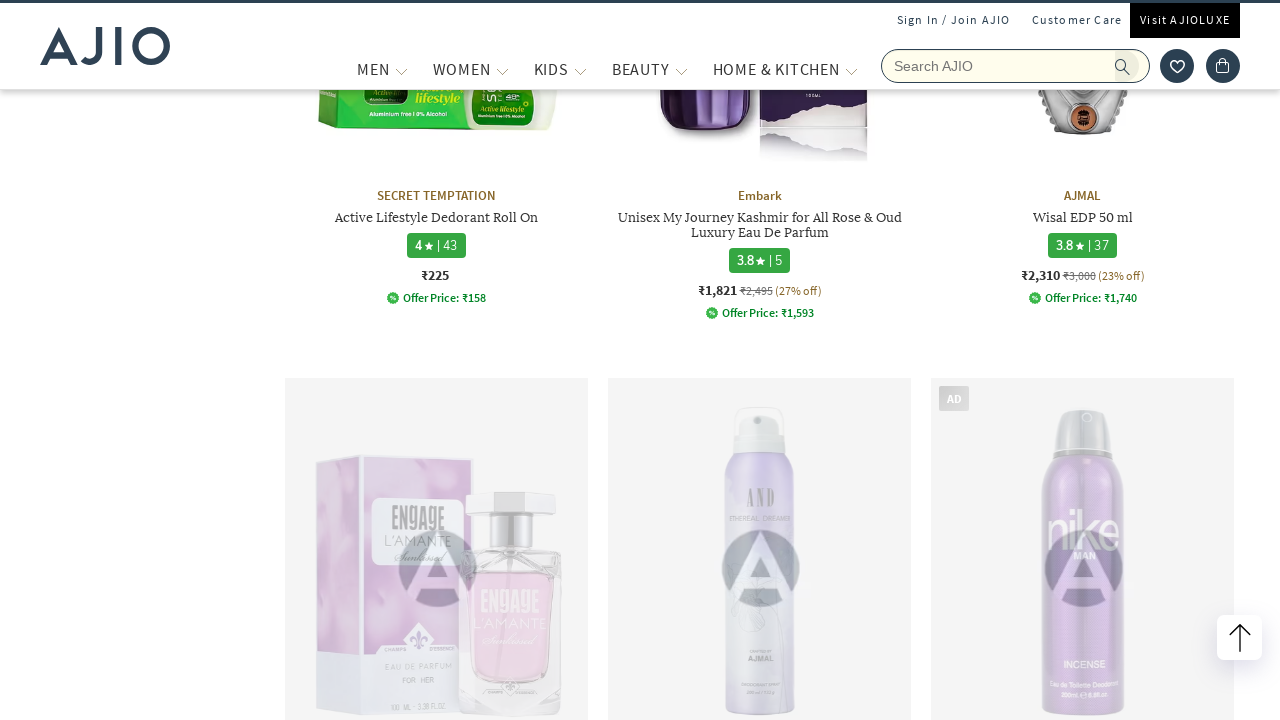

Waited 500ms for page content to load after scroll
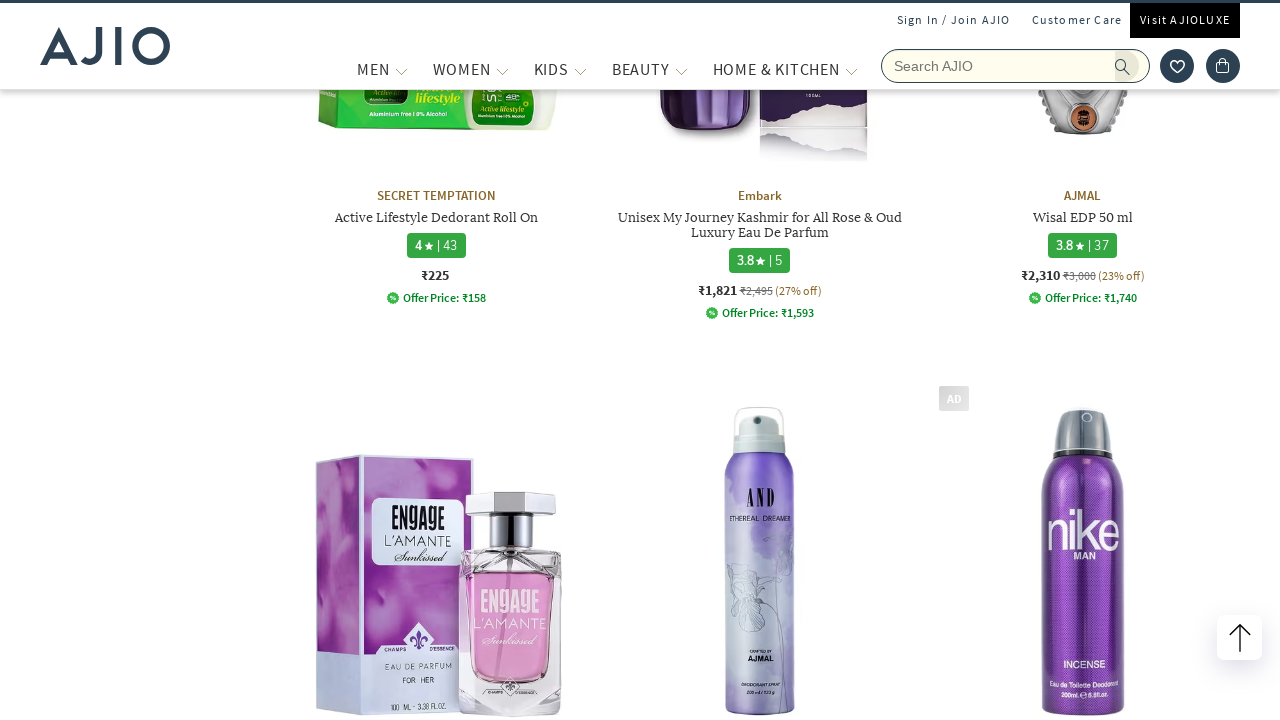

Scrolled down 1000px to look for AJMAL Senora perfume product
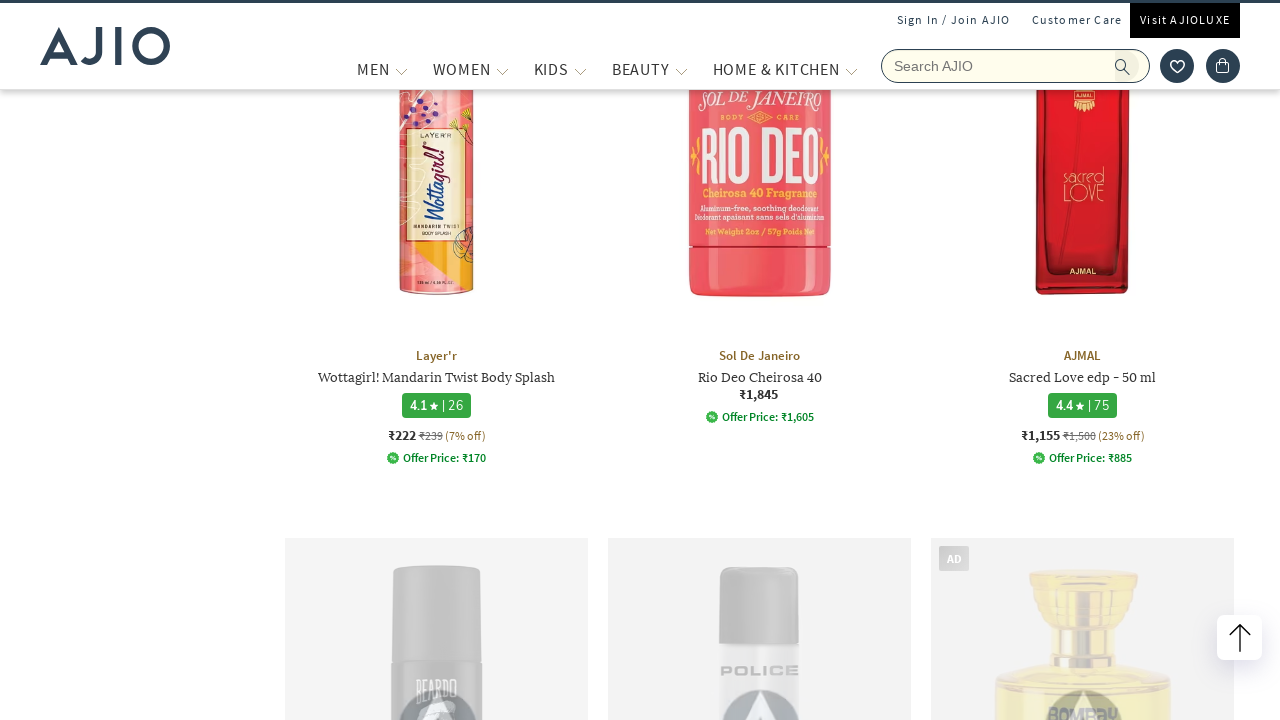

Waited 500ms for page content to load after scroll
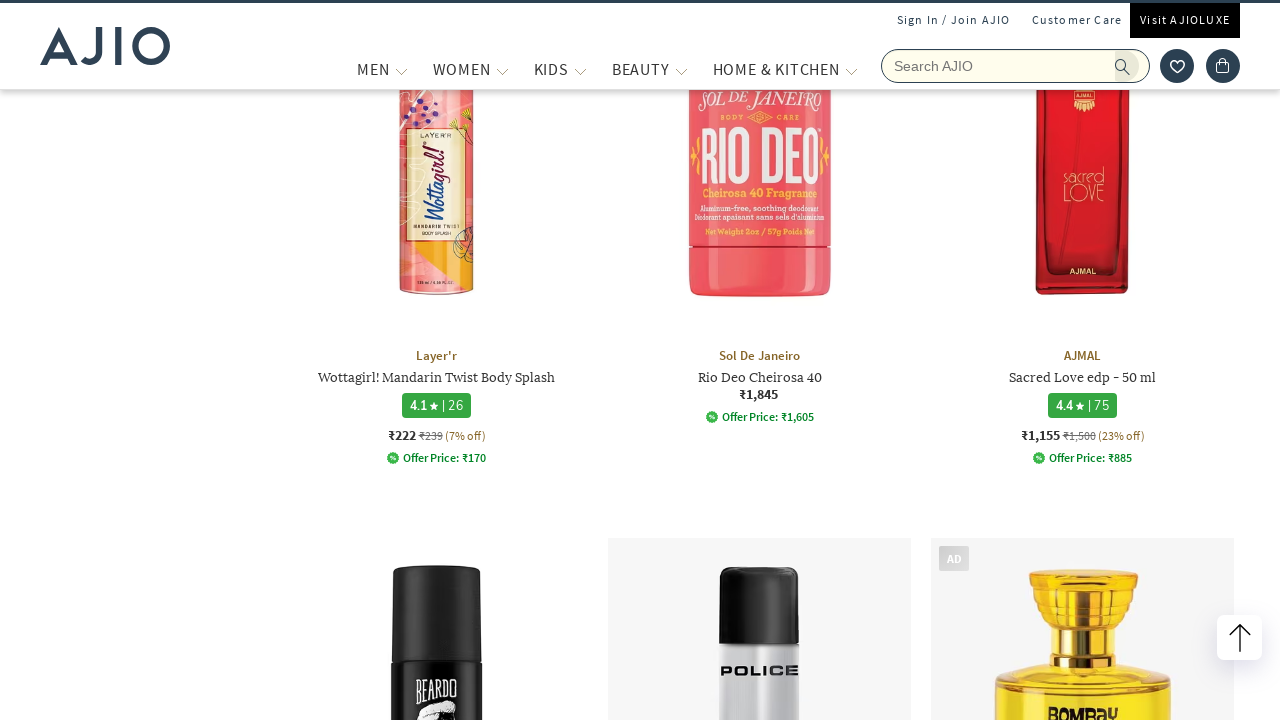

Scrolled down 1000px to look for AJMAL Senora perfume product
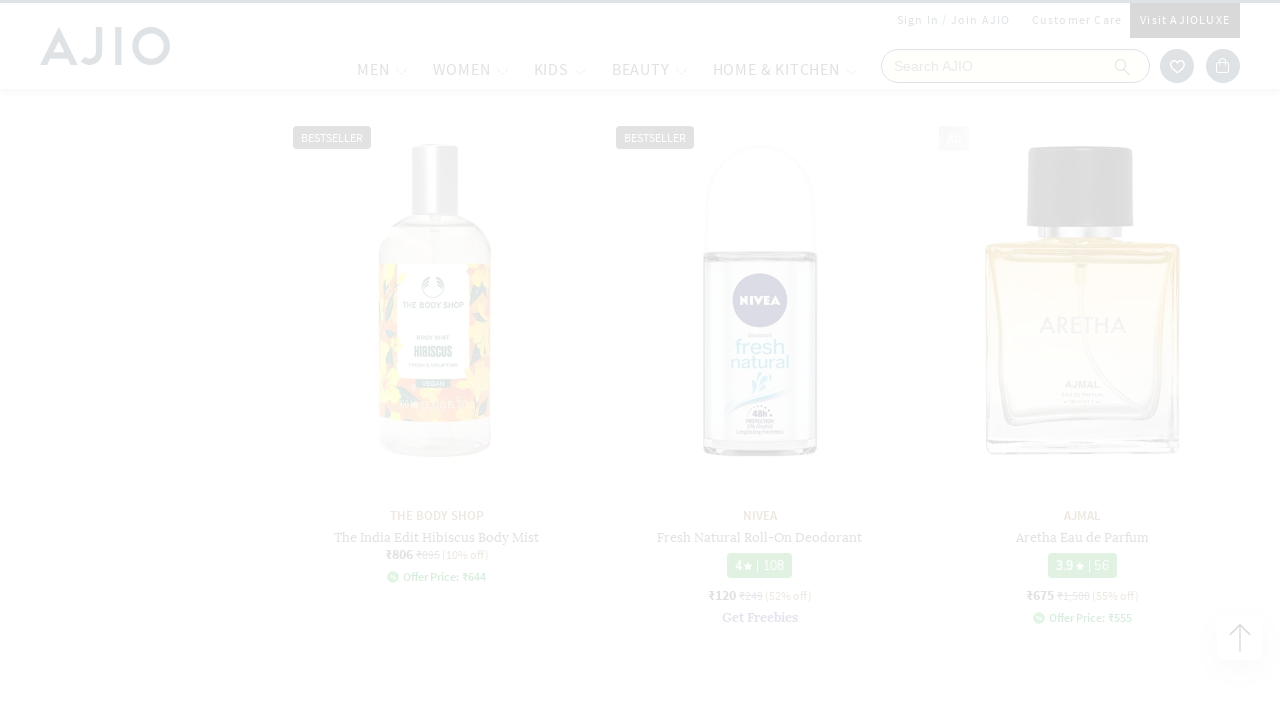

Waited 500ms for page content to load after scroll
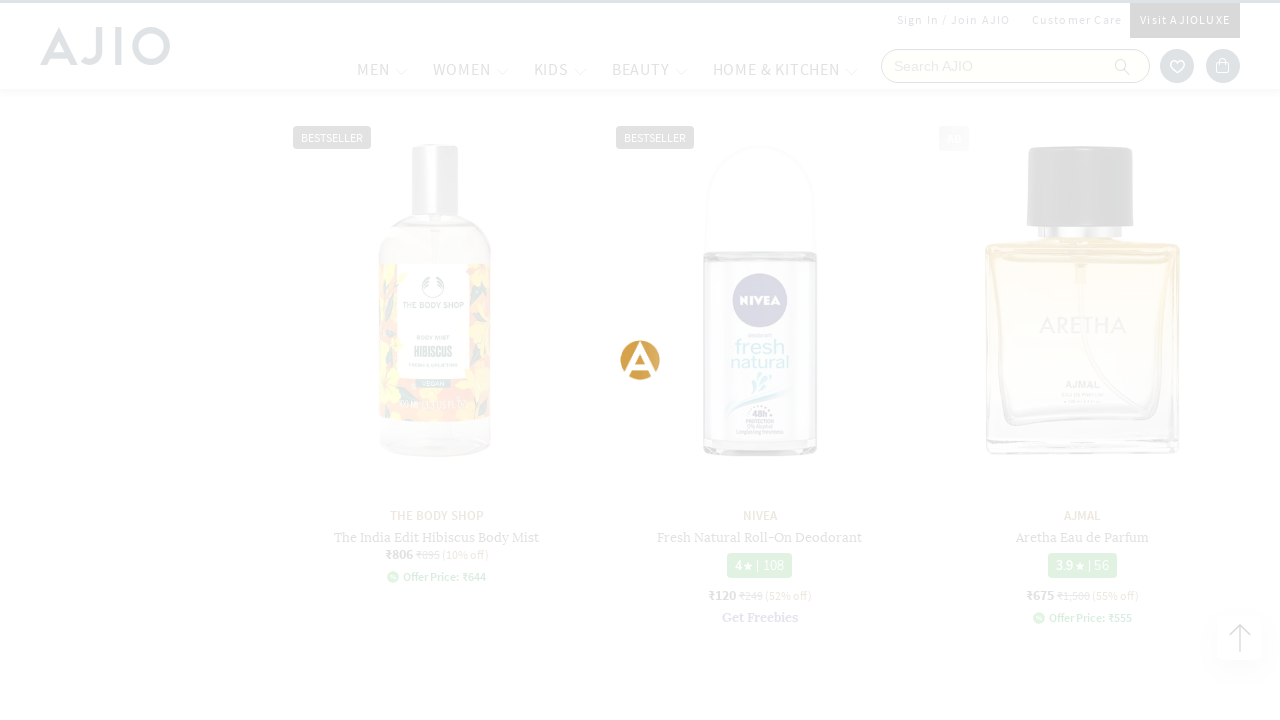

Scrolled down 1000px to look for AJMAL Senora perfume product
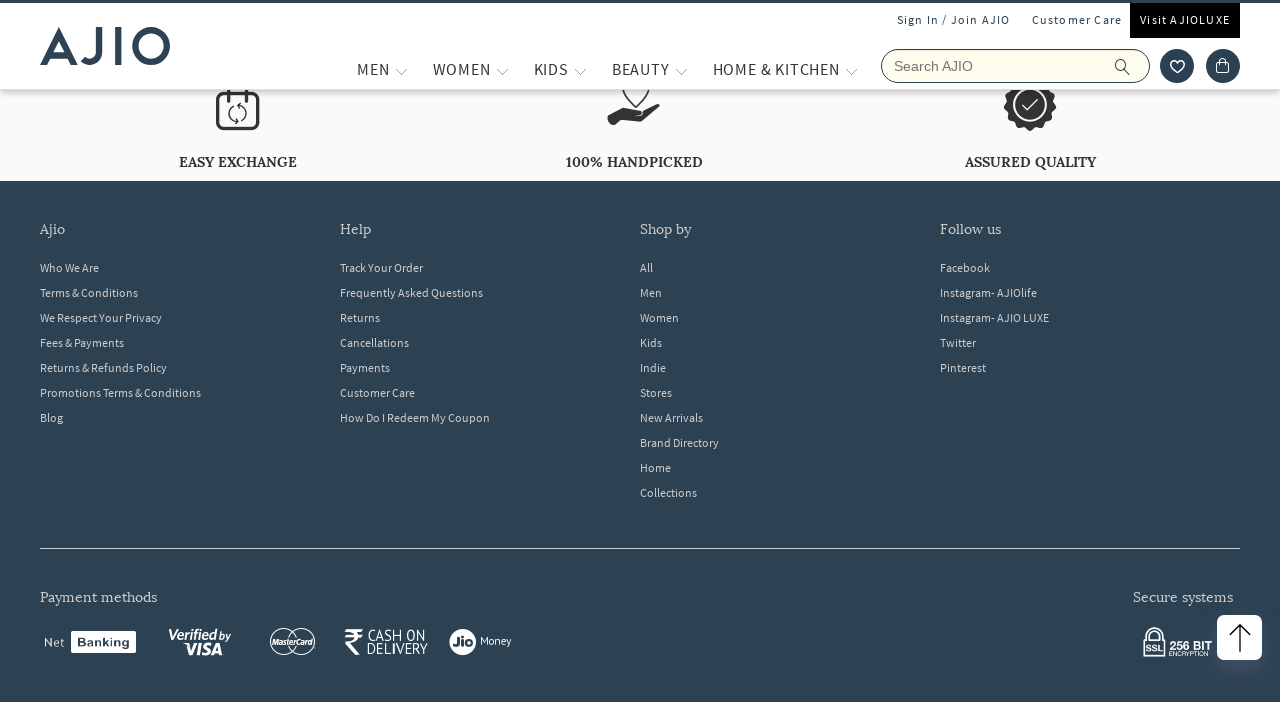

Waited 500ms for page content to load after scroll
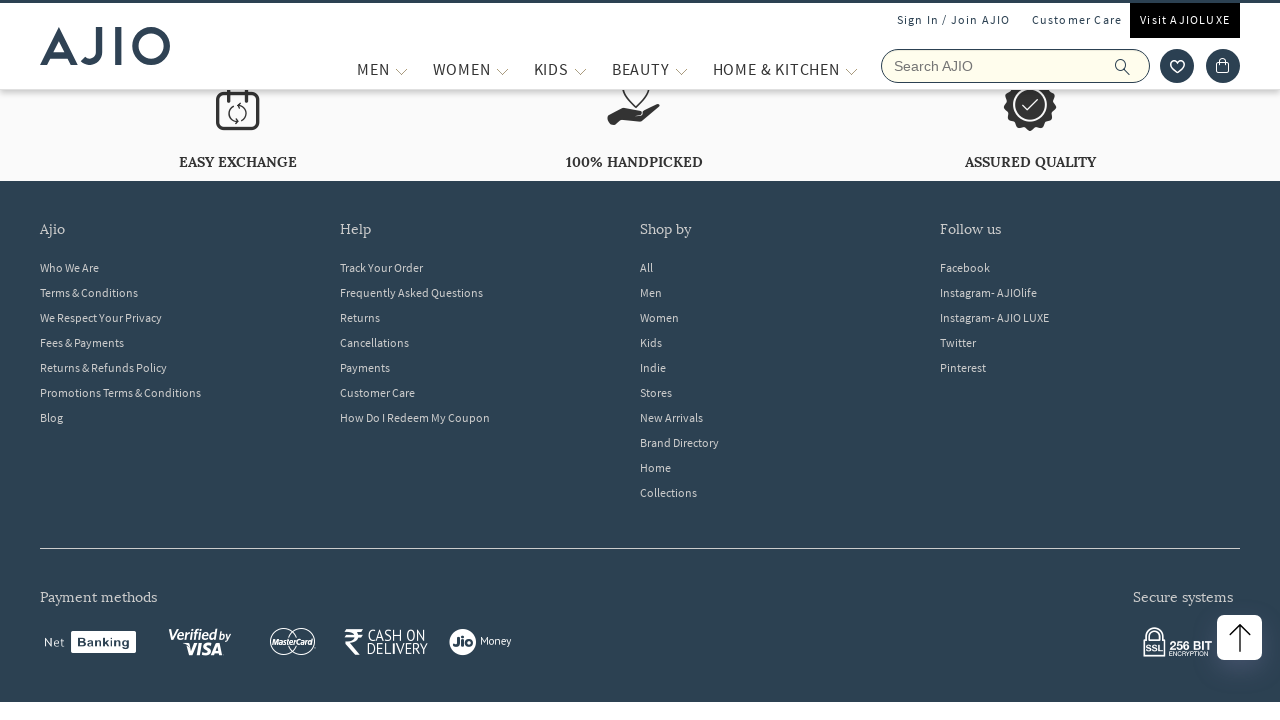

Scrolled down 1000px to look for AJMAL Senora perfume product
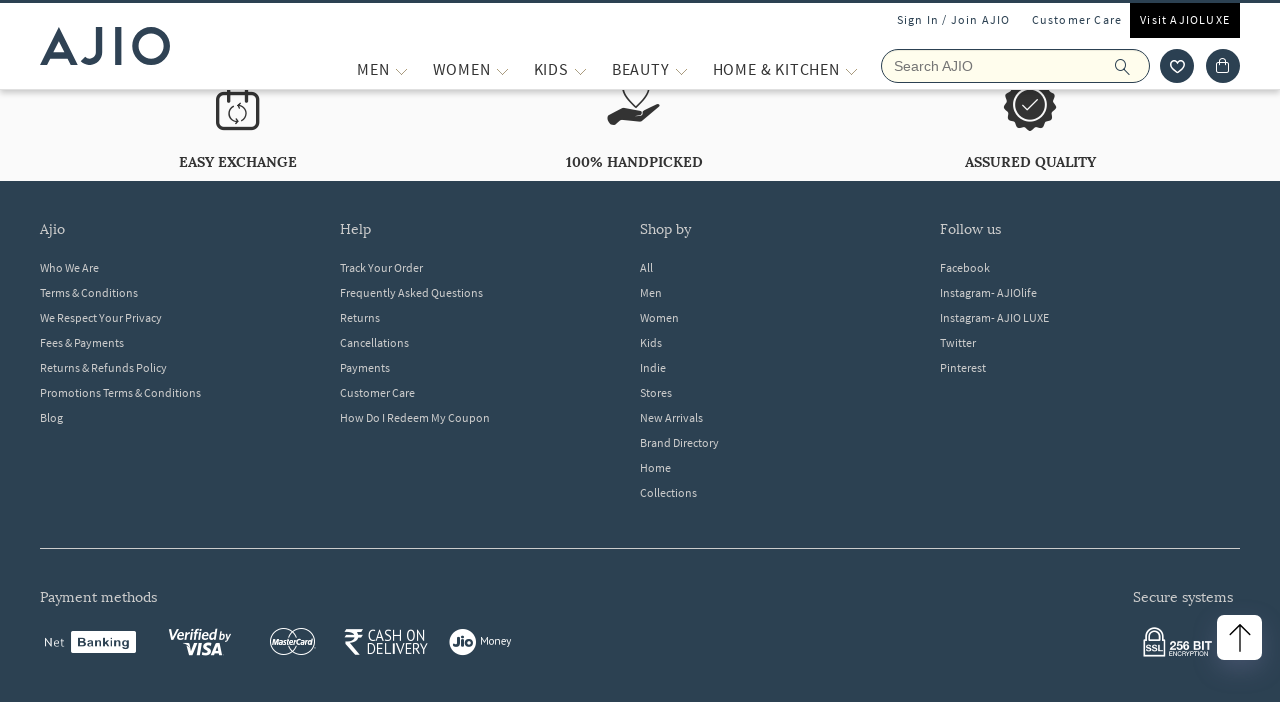

Waited 500ms for page content to load after scroll
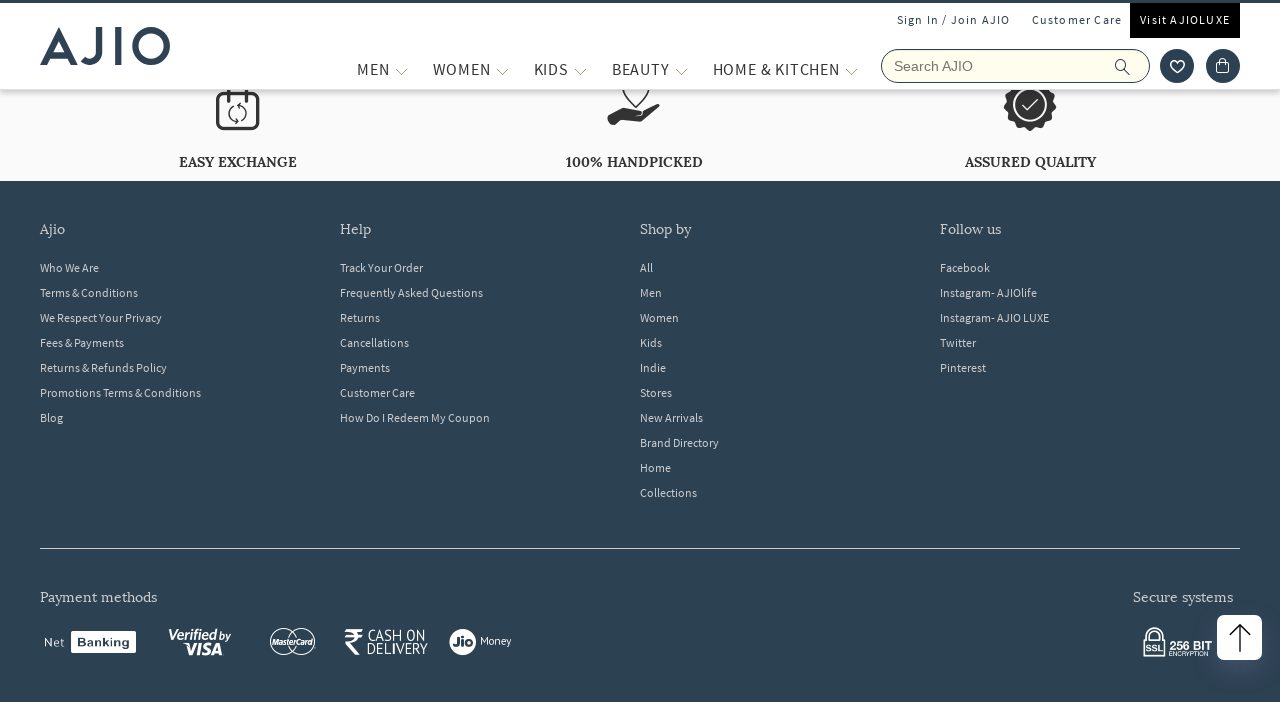

Scrolled down 1000px to look for AJMAL Senora perfume product
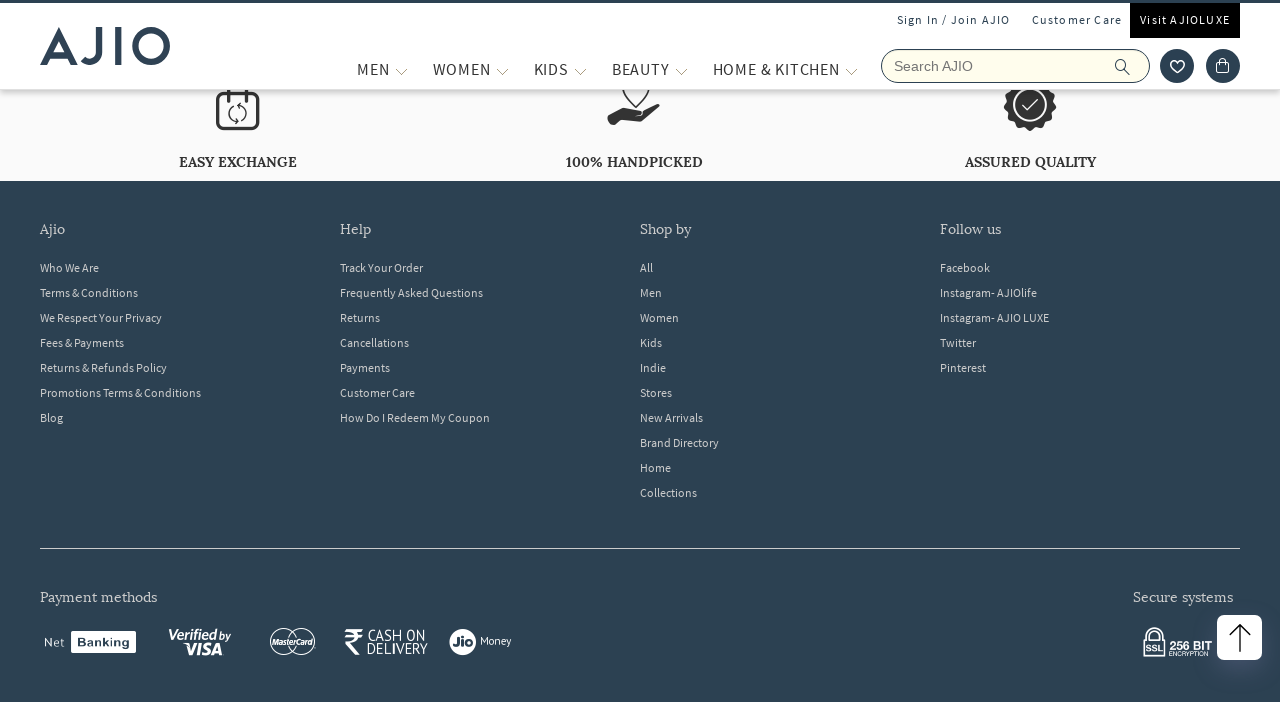

Waited 500ms for page content to load after scroll
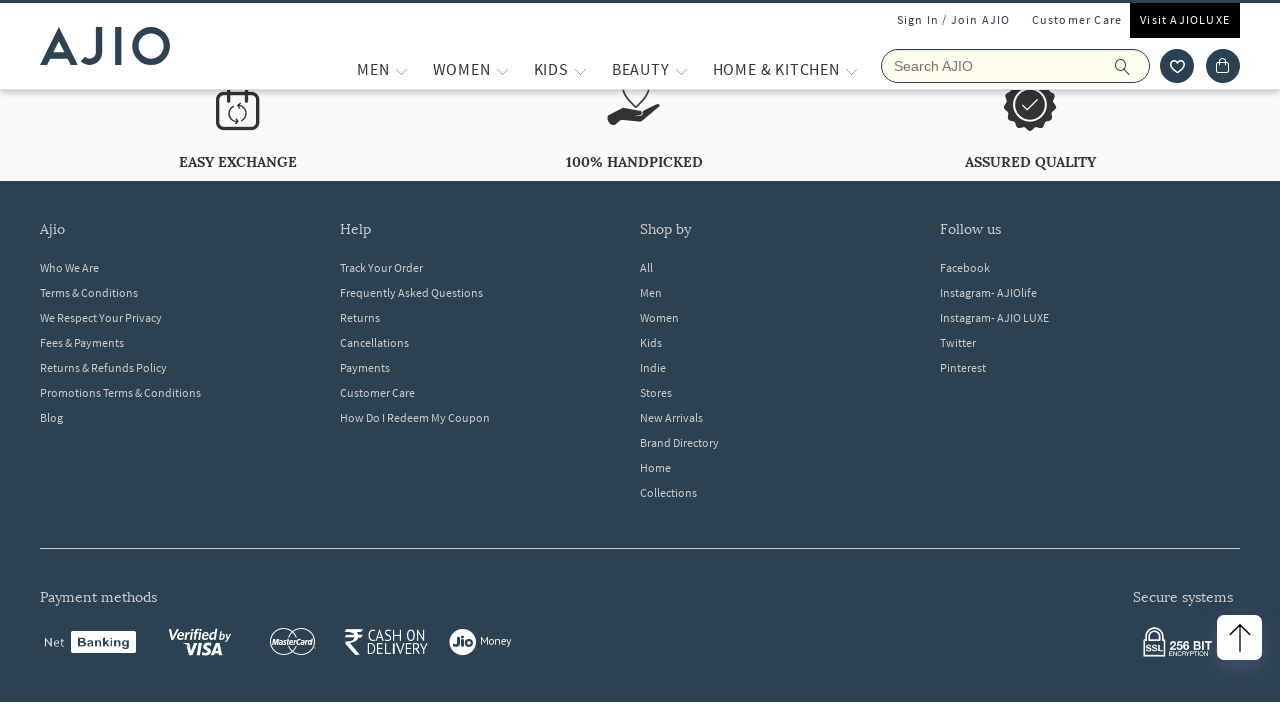

Scrolled down 1000px to look for AJMAL Senora perfume product
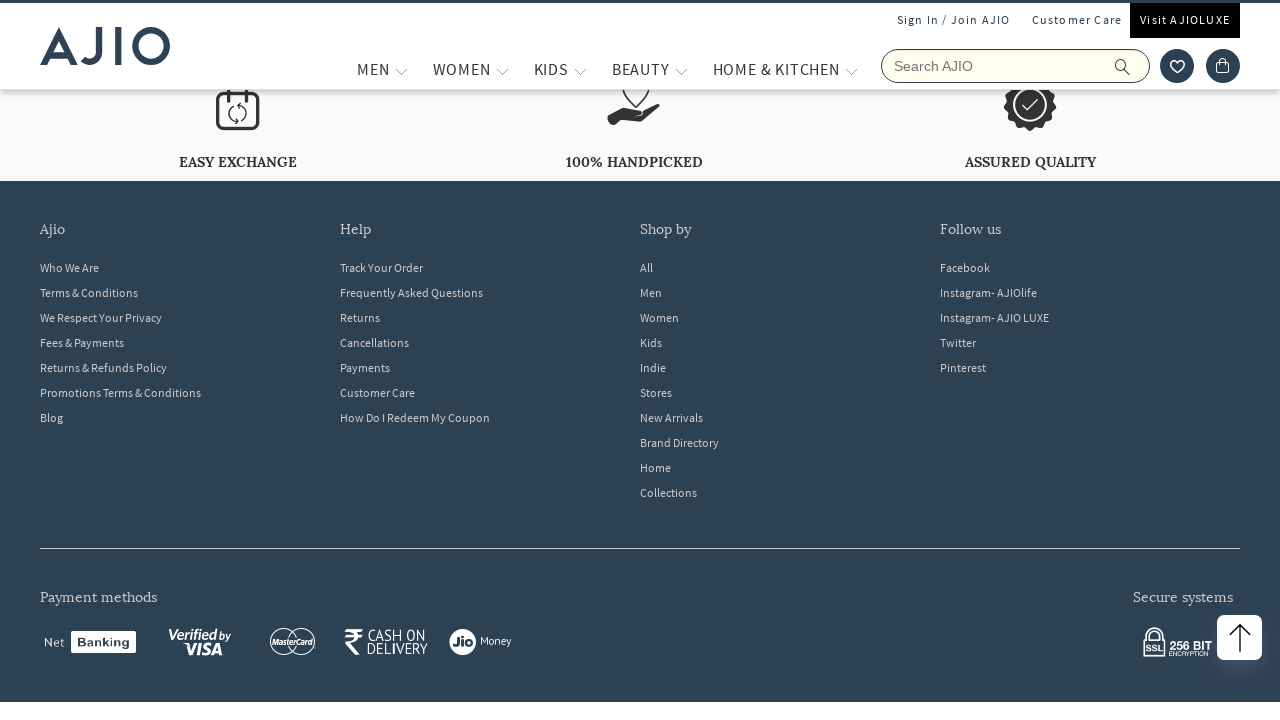

Waited 500ms for page content to load after scroll
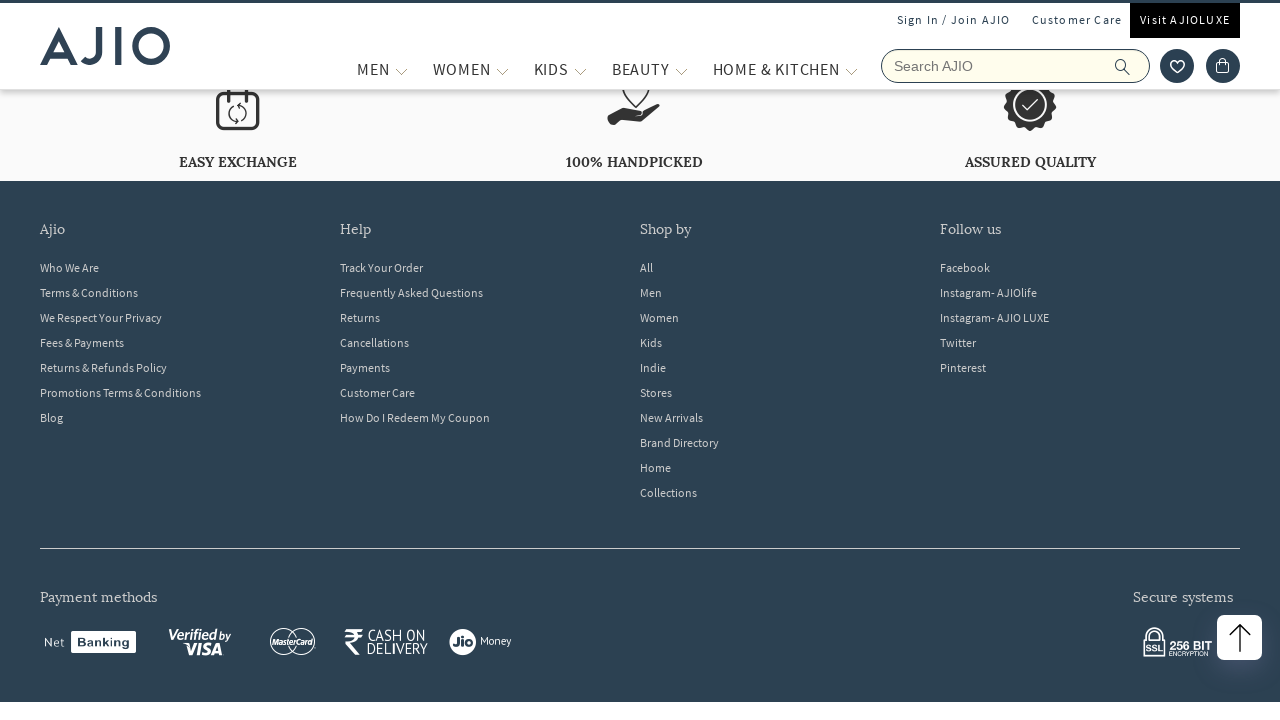

Scrolled down 1000px to look for AJMAL Senora perfume product
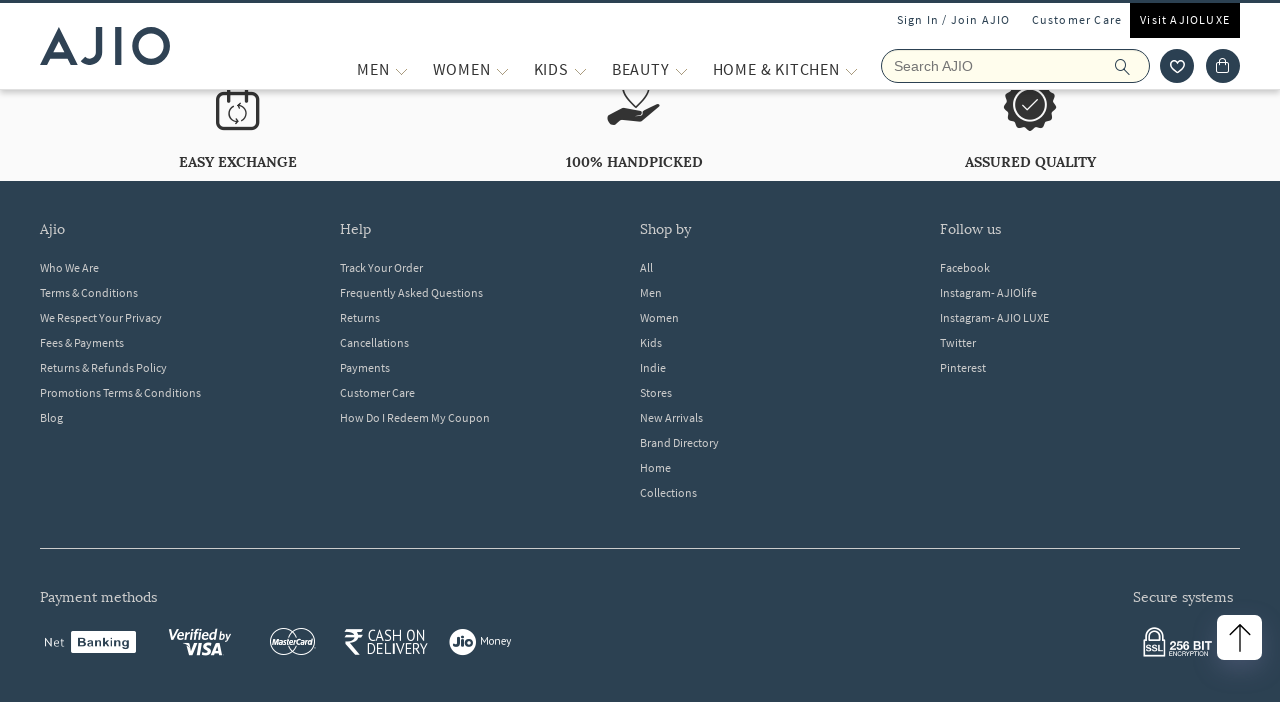

Waited 500ms for page content to load after scroll
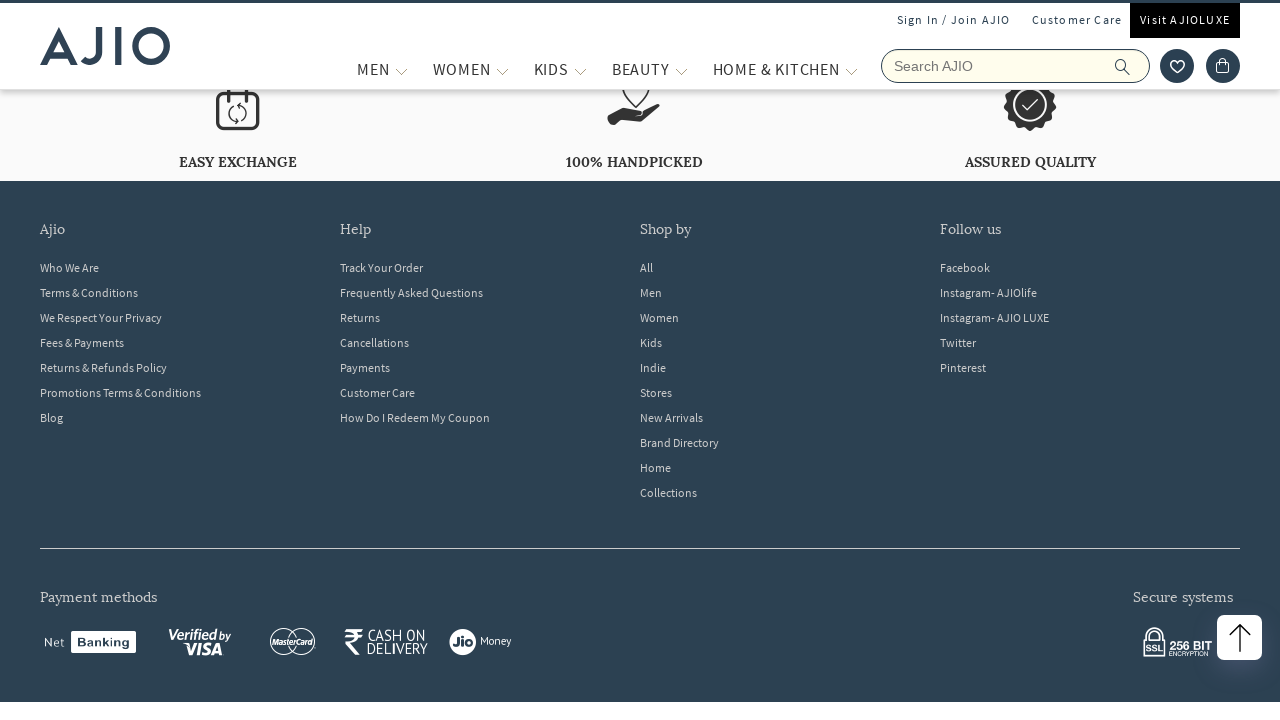

Scrolled down 1000px to look for AJMAL Senora perfume product
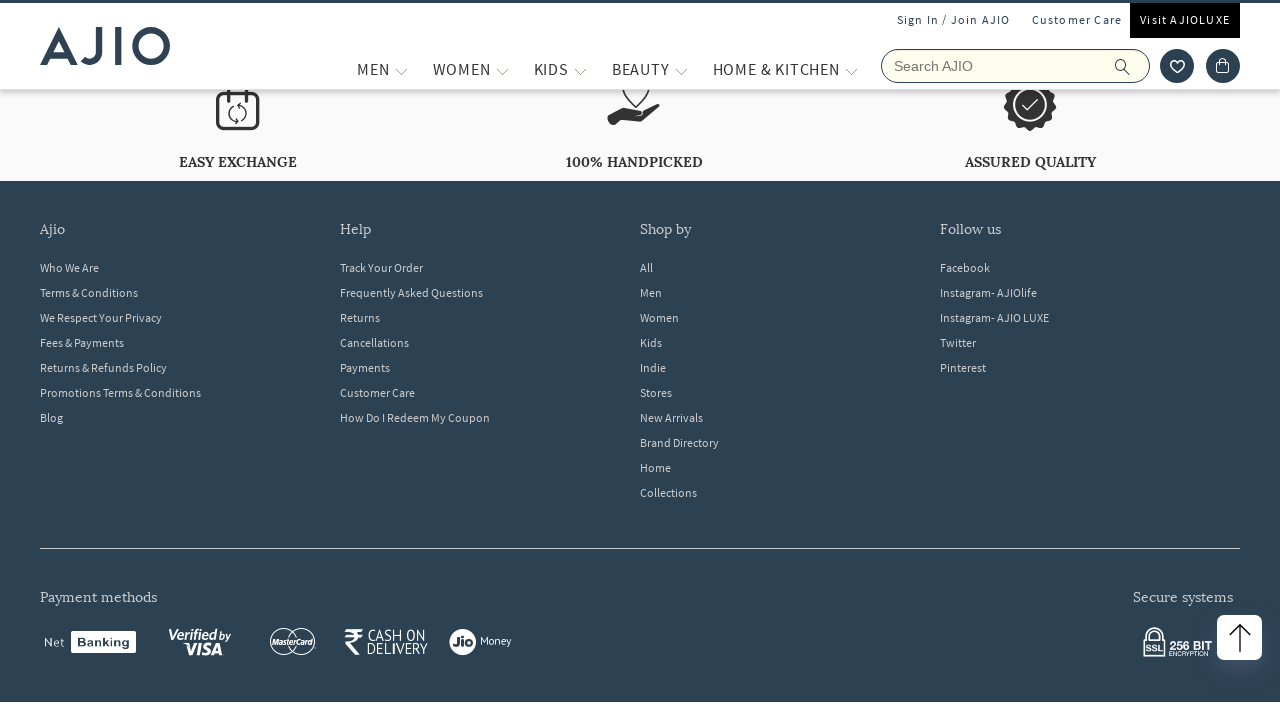

Waited 500ms for page content to load after scroll
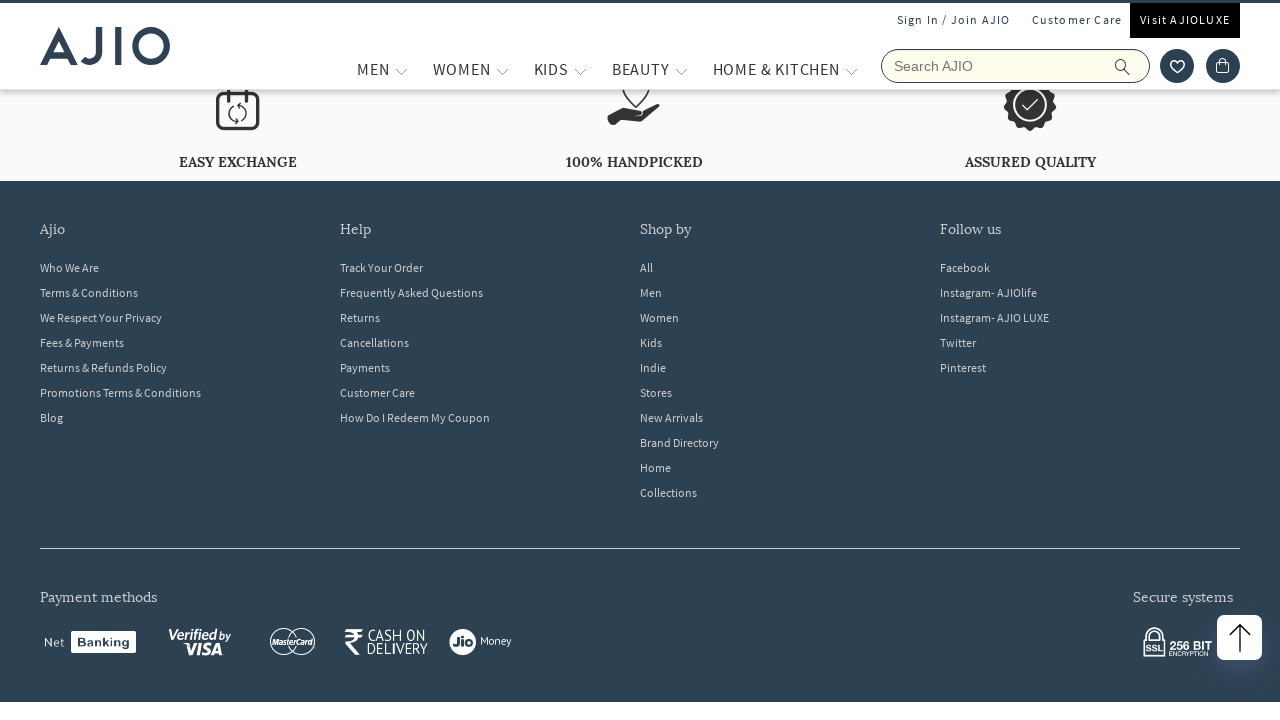

Scrolled down 1000px to look for AJMAL Senora perfume product
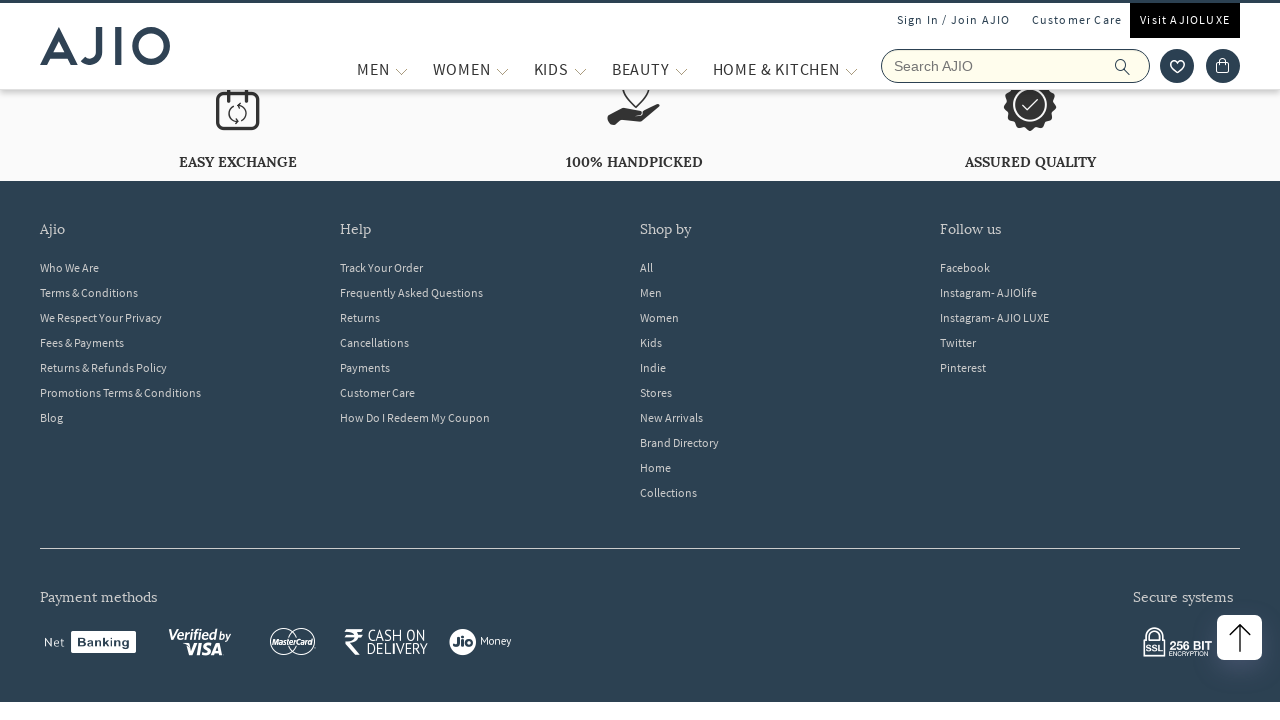

Waited 500ms for page content to load after scroll
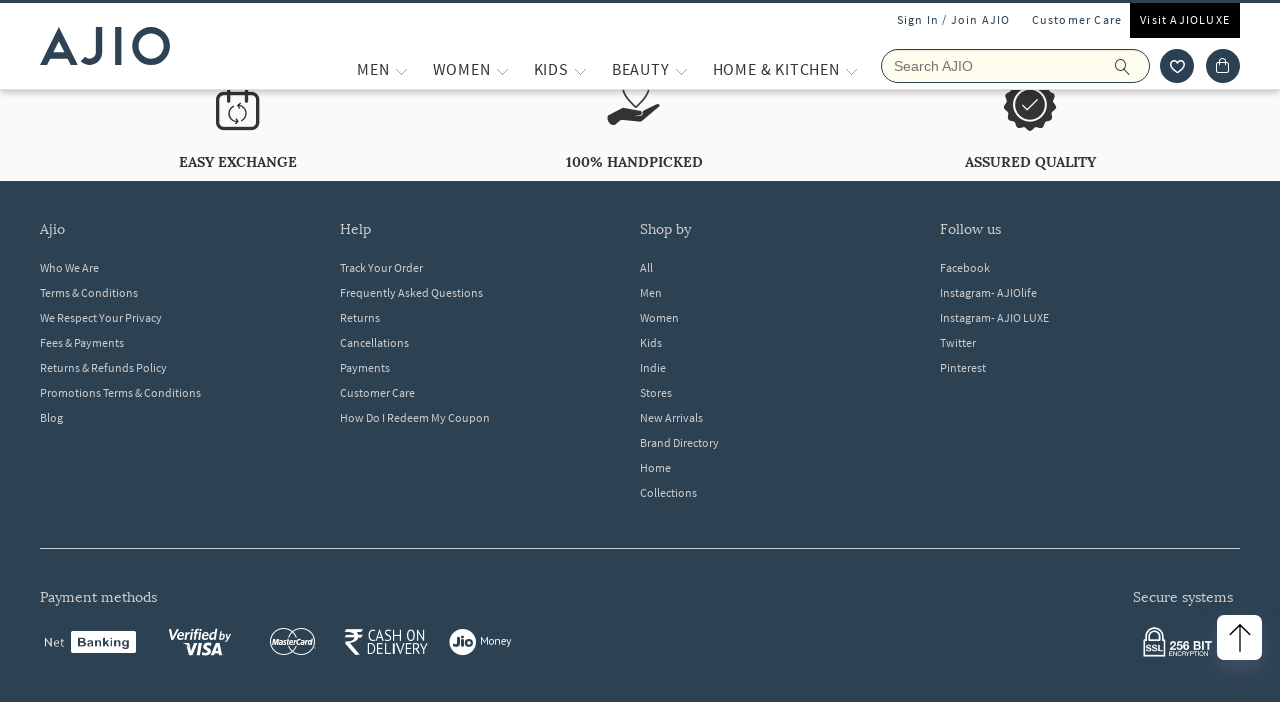

Scrolled down 1000px to look for AJMAL Senora perfume product
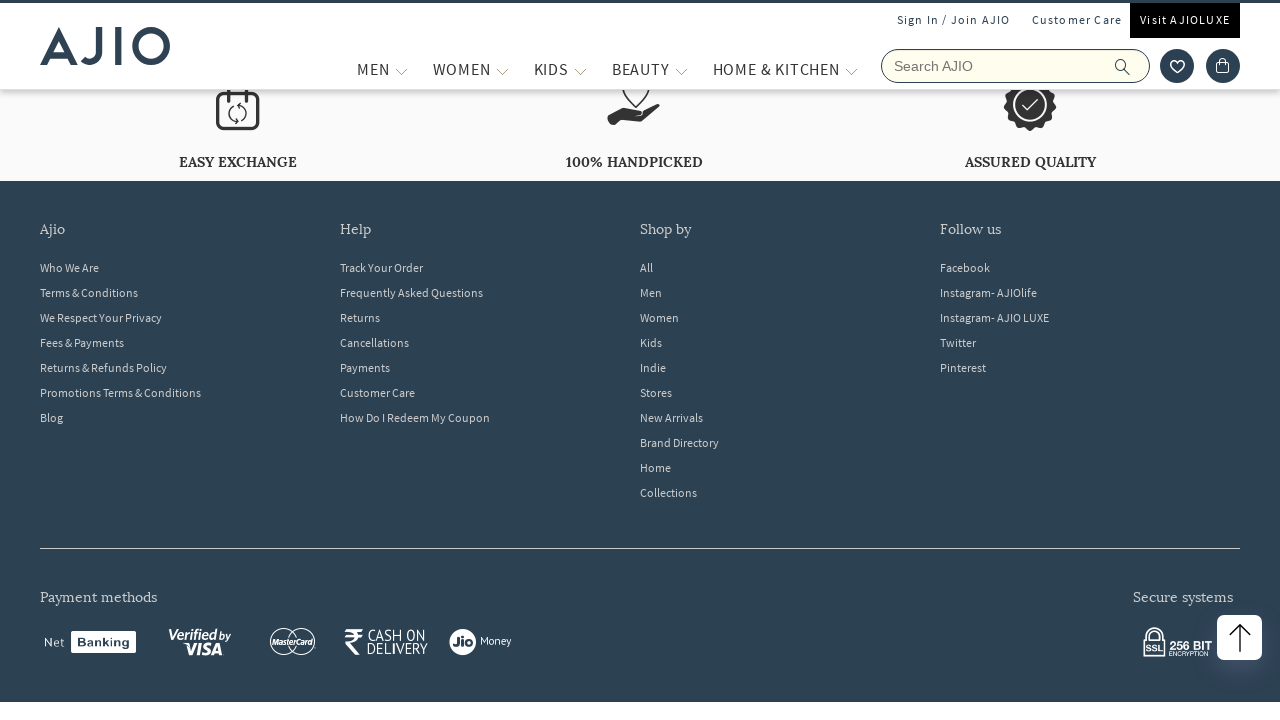

Waited 500ms for page content to load after scroll
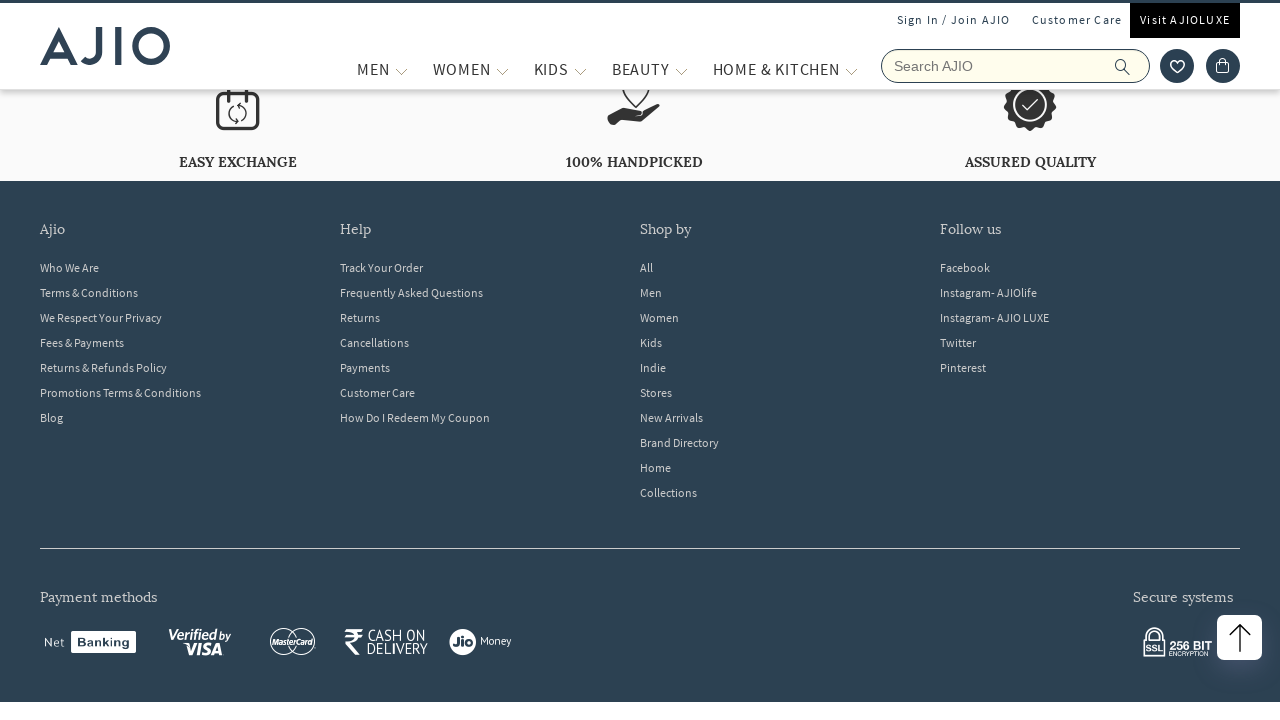

Scrolled down 1000px to look for AJMAL Senora perfume product
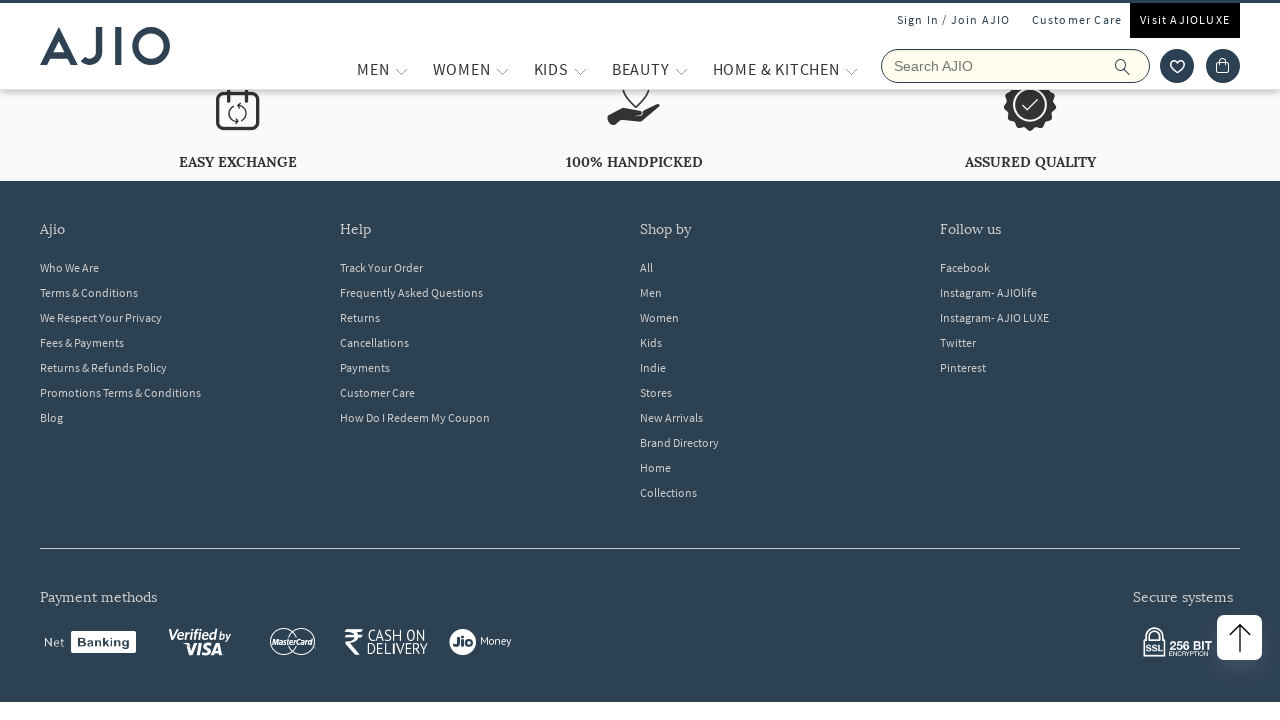

Waited 500ms for page content to load after scroll
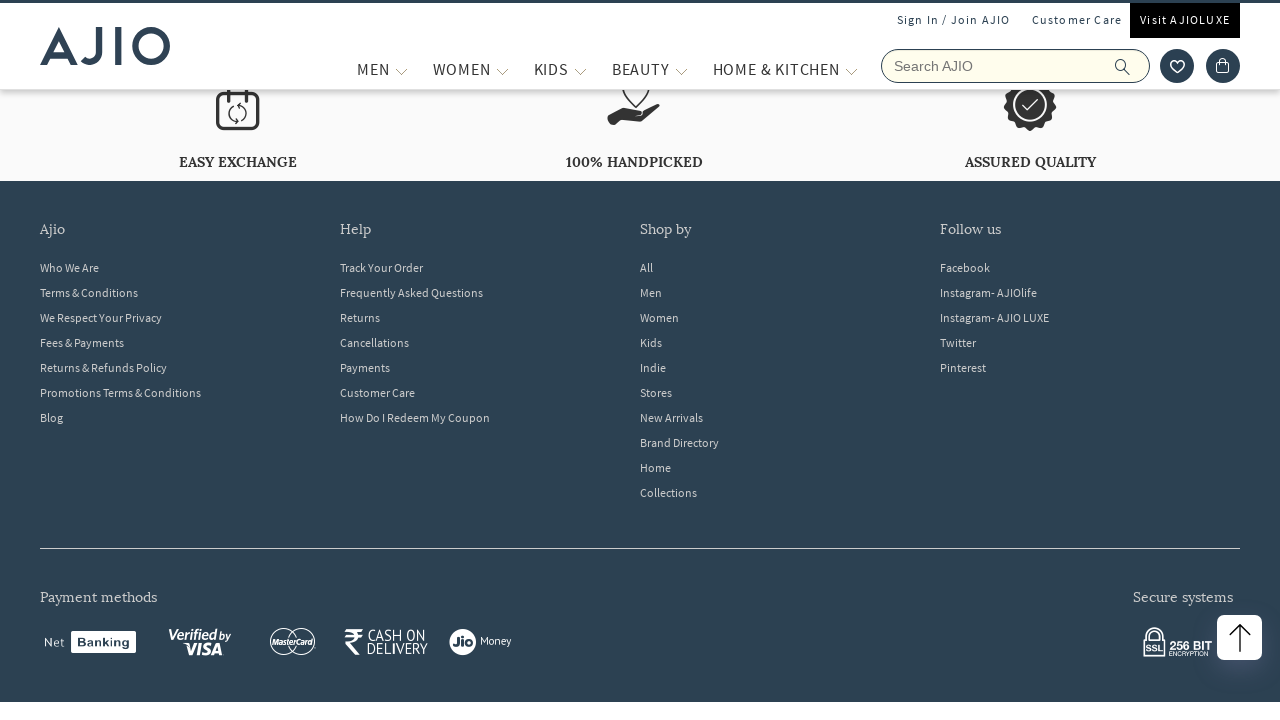

Scrolled down 1000px to look for AJMAL Senora perfume product
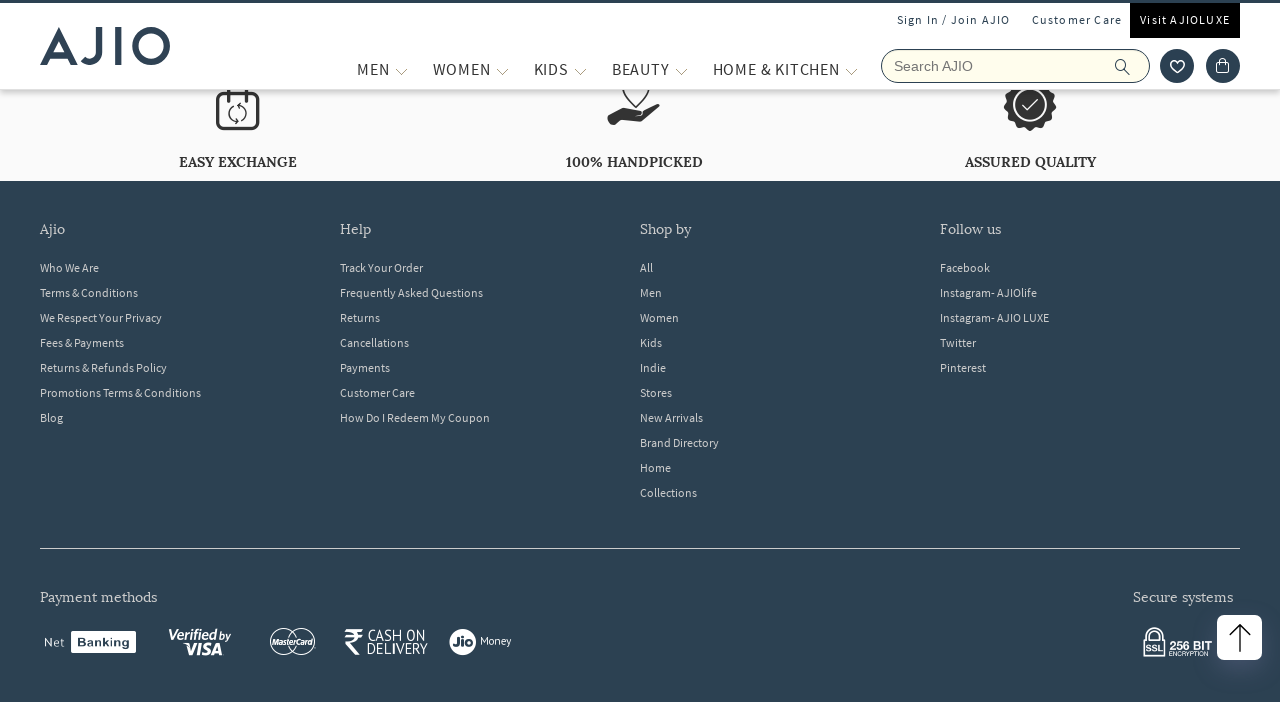

Waited 500ms for page content to load after scroll
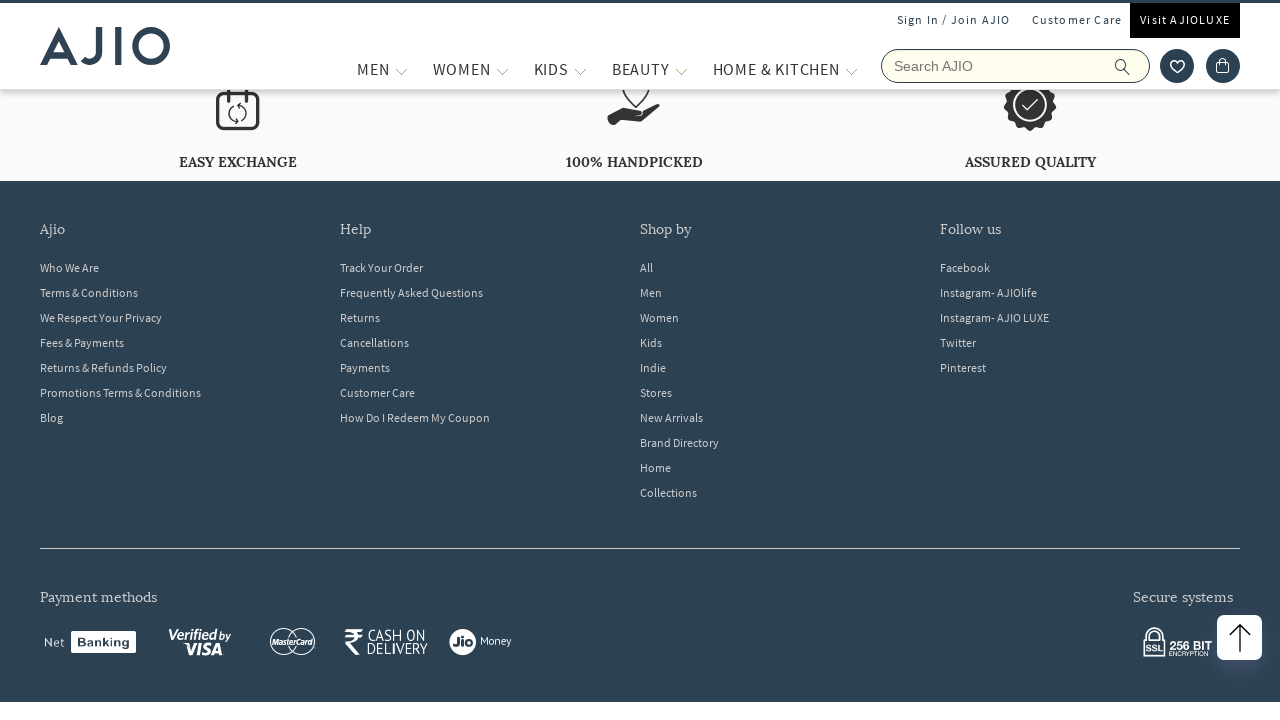

Scrolled down 1000px to look for AJMAL Senora perfume product
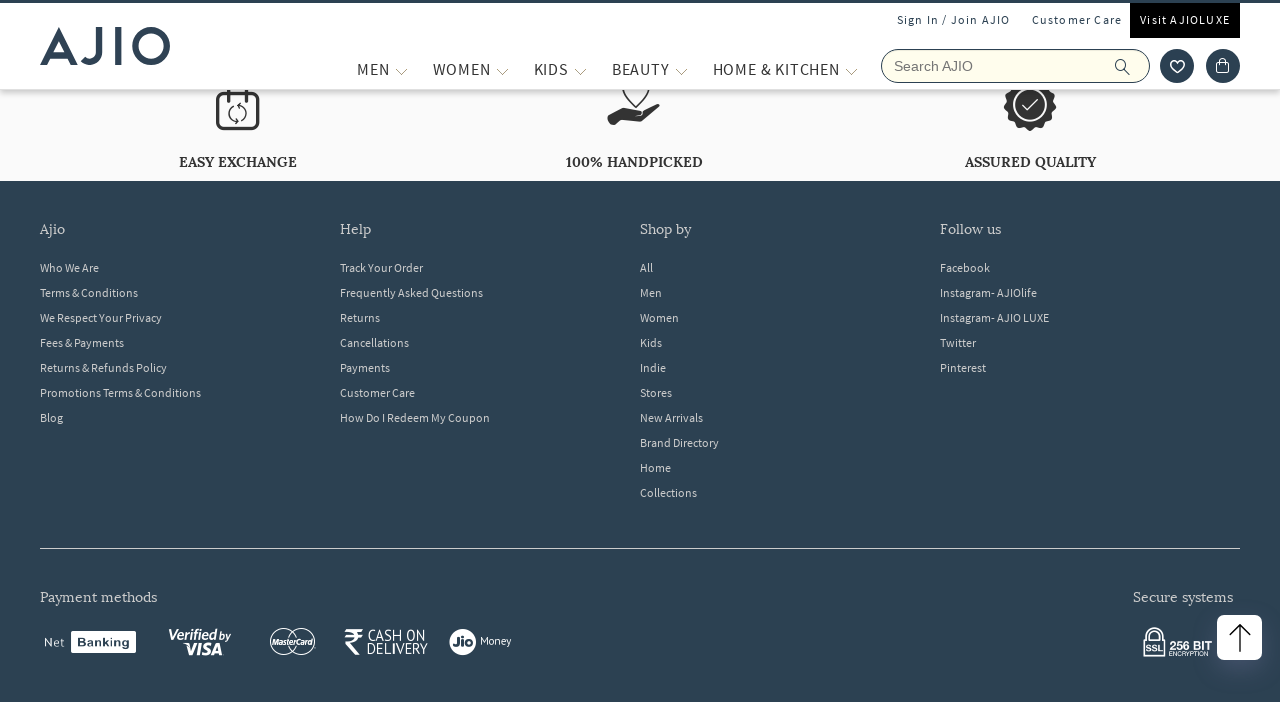

Waited 500ms for page content to load after scroll
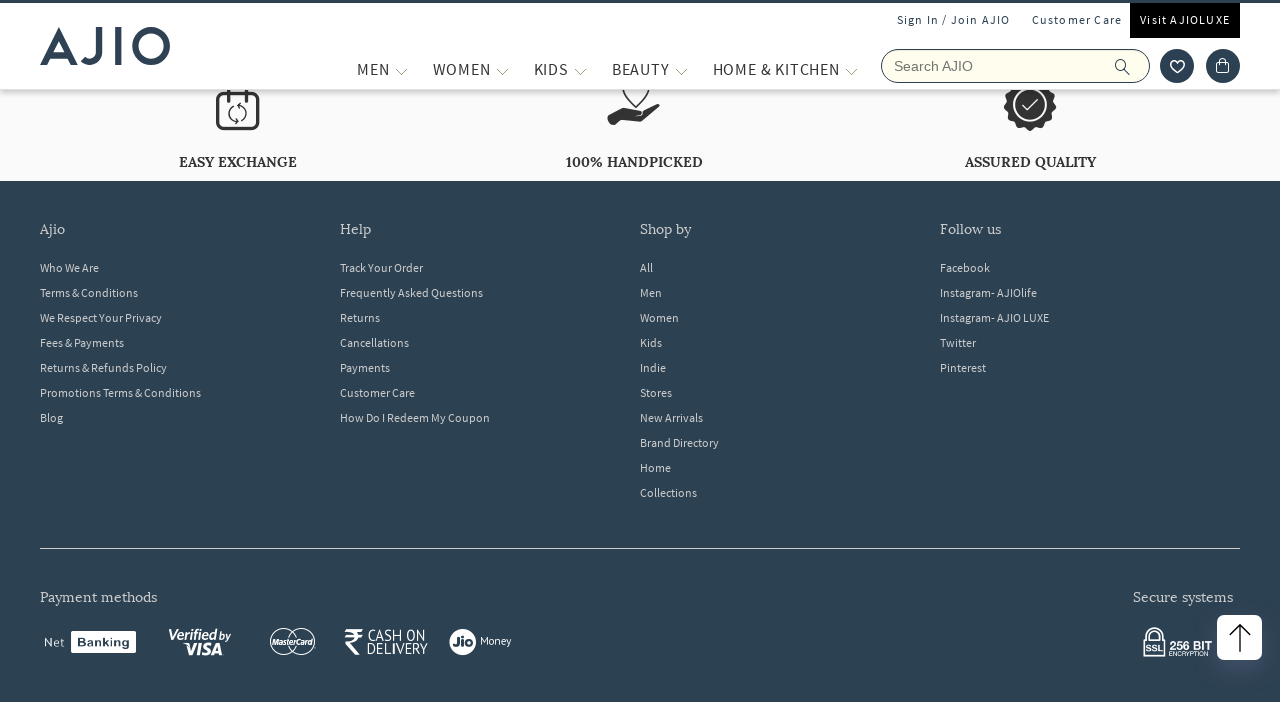

Scrolled down 1000px to look for AJMAL Senora perfume product
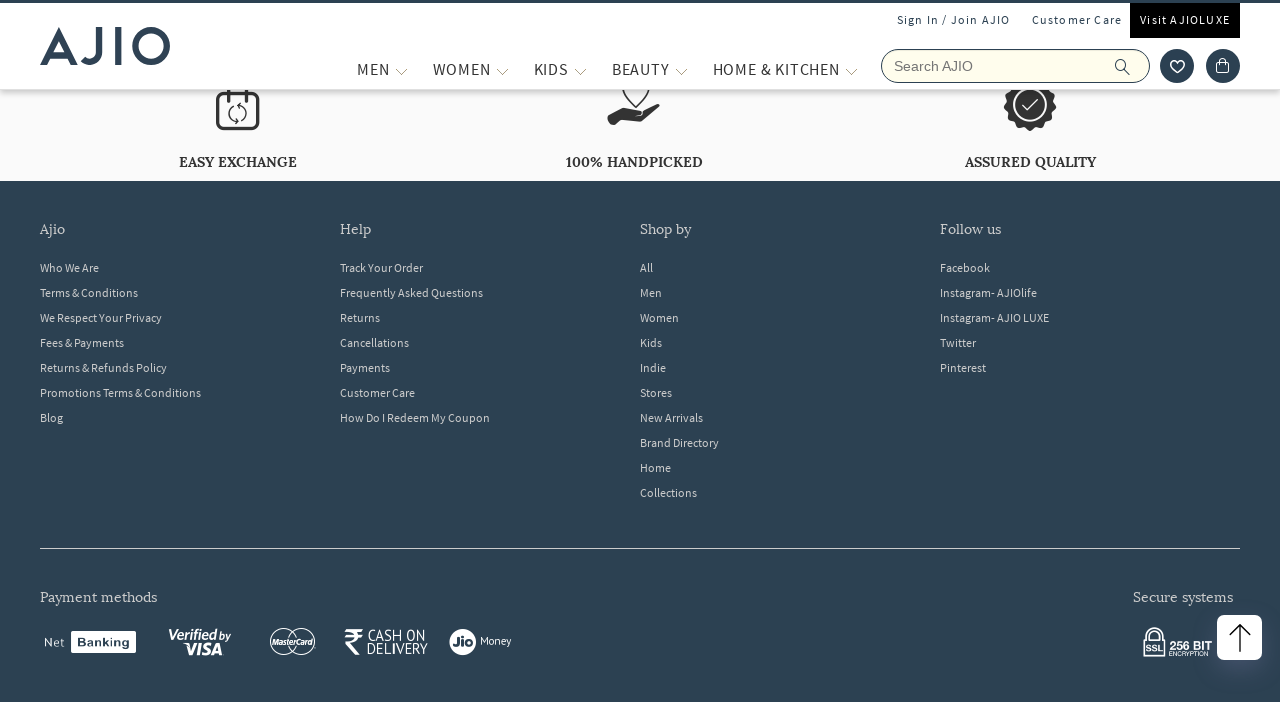

Waited 500ms for page content to load after scroll
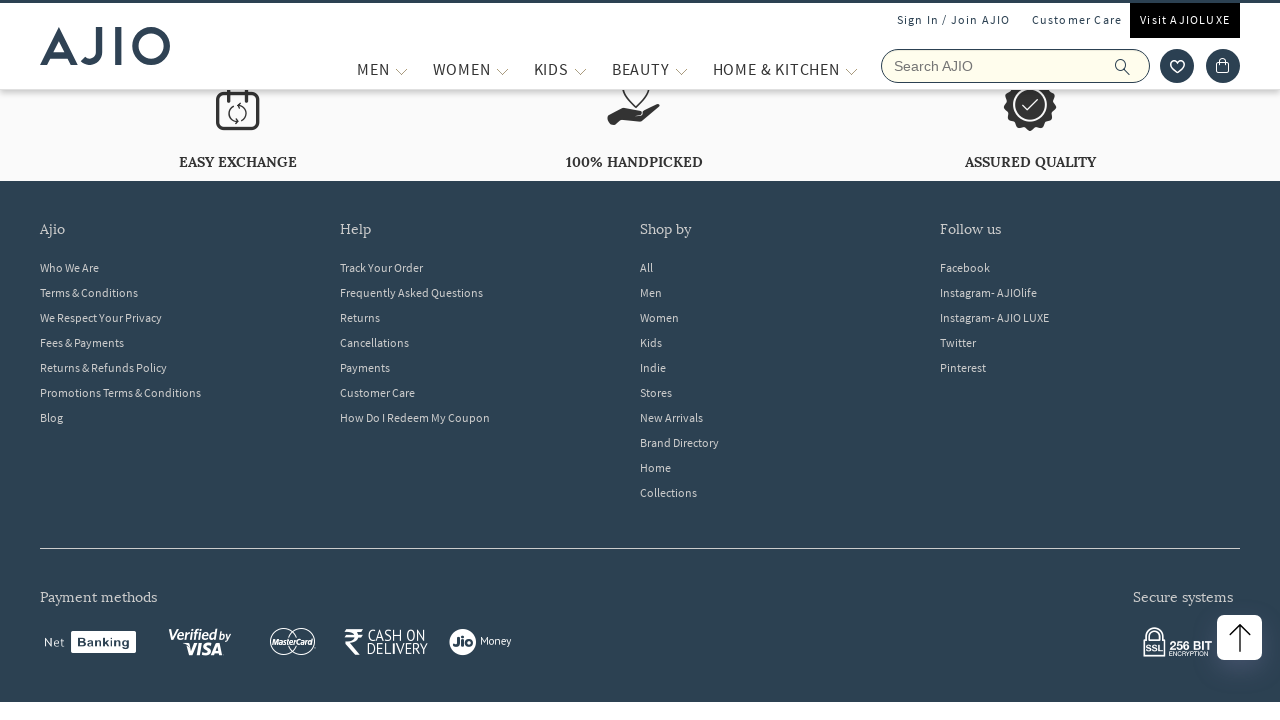

Scrolled down 1000px to look for AJMAL Senora perfume product
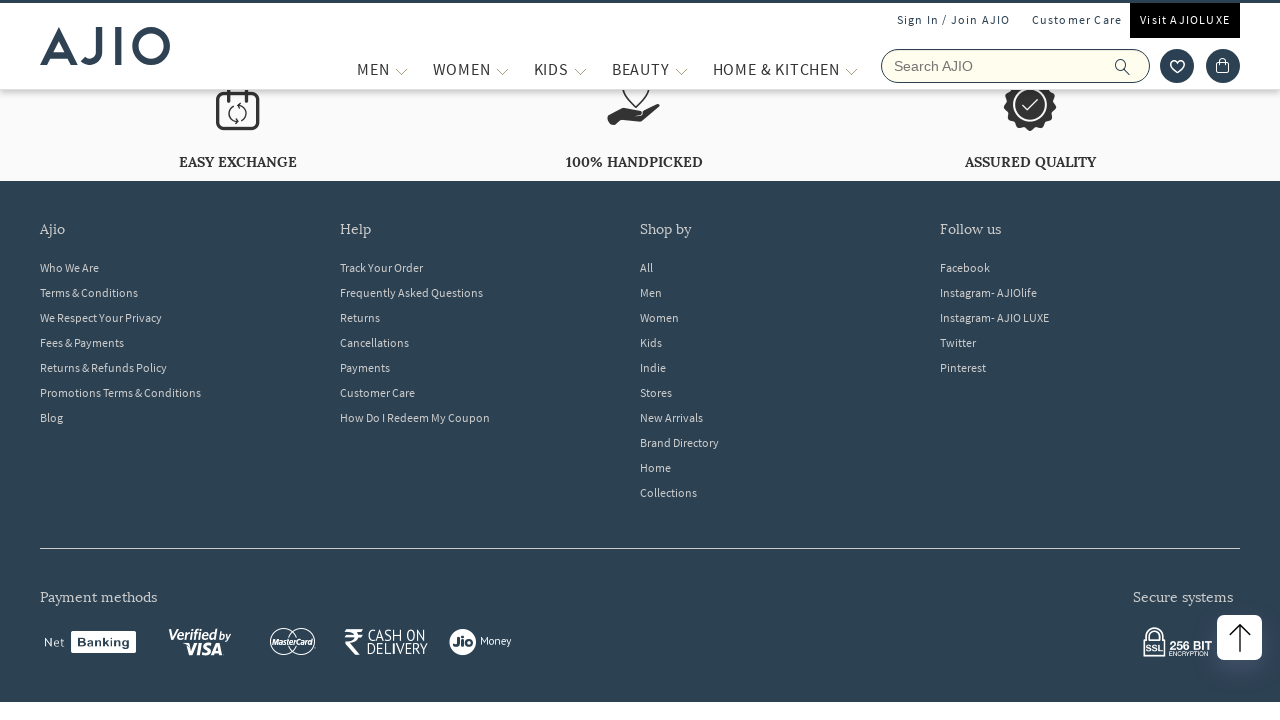

Waited 500ms for page content to load after scroll
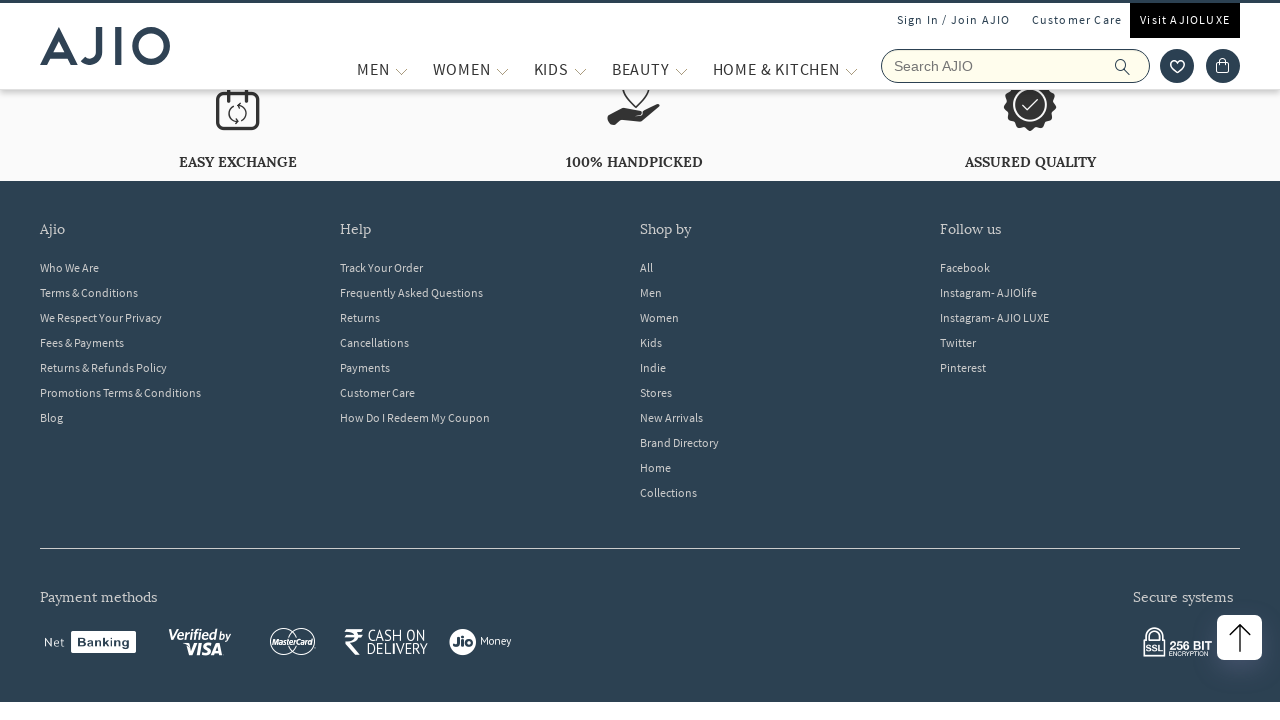

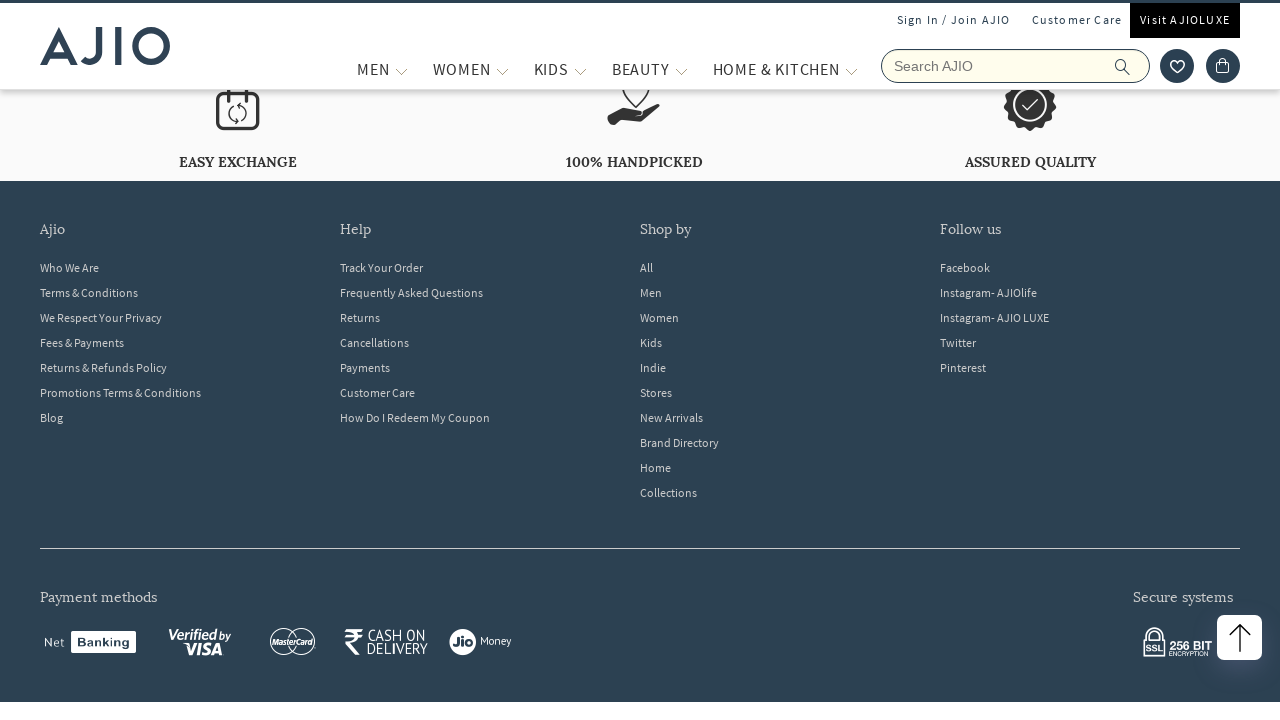